Tests a practice form by filling out personal information including name, email, gender, phone number, date of birth, subjects, hobbies, address, state and city, then submits the form and closes the confirmation modal.

Starting URL: https://demoqa.com/automation-practice-form

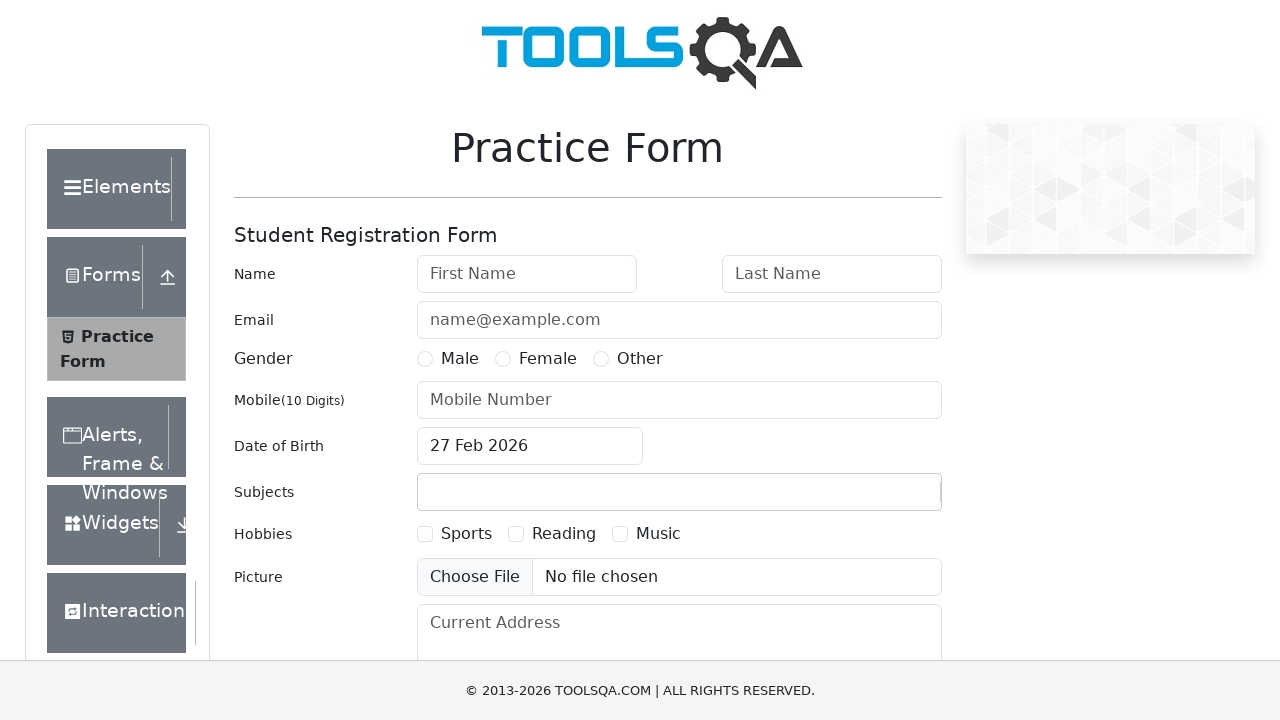

Set viewport size to 1920x1080
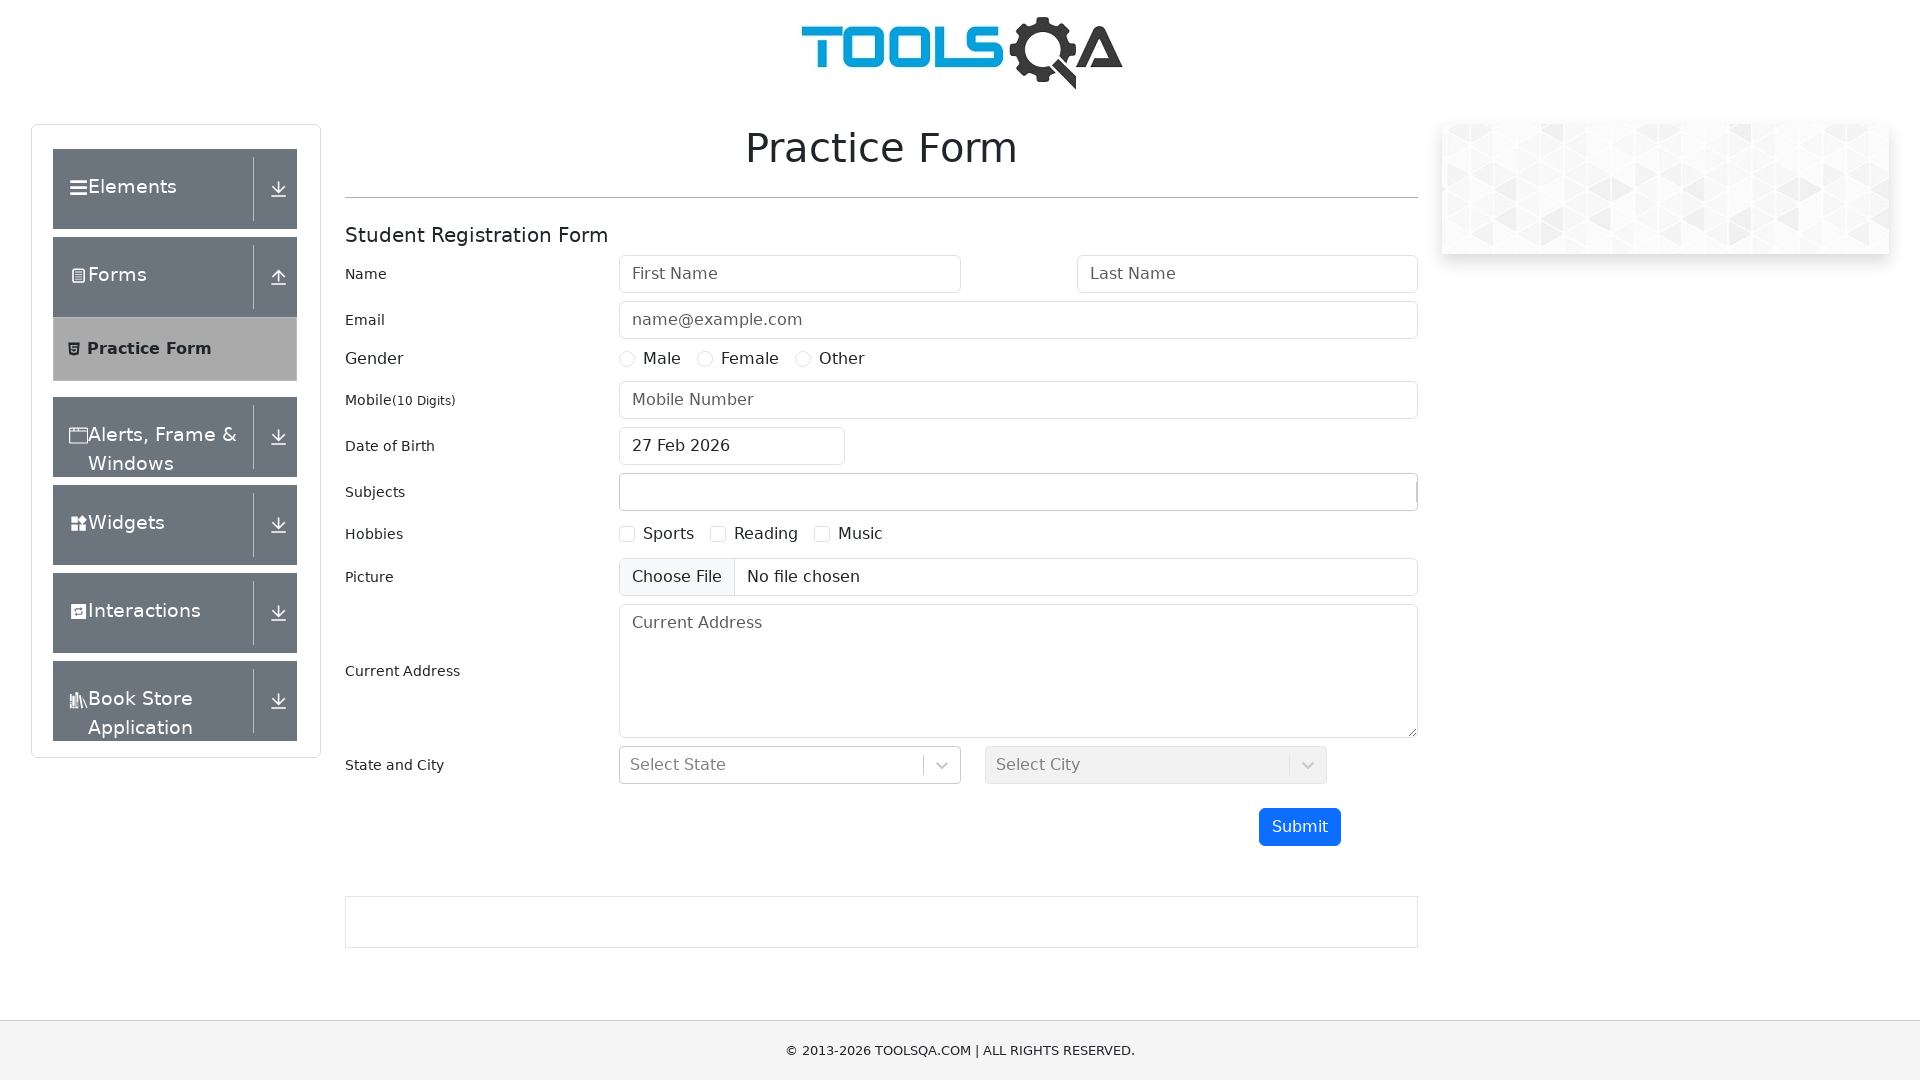

Filled First Name field with 'Mykola' on input[placeholder="First Name"]
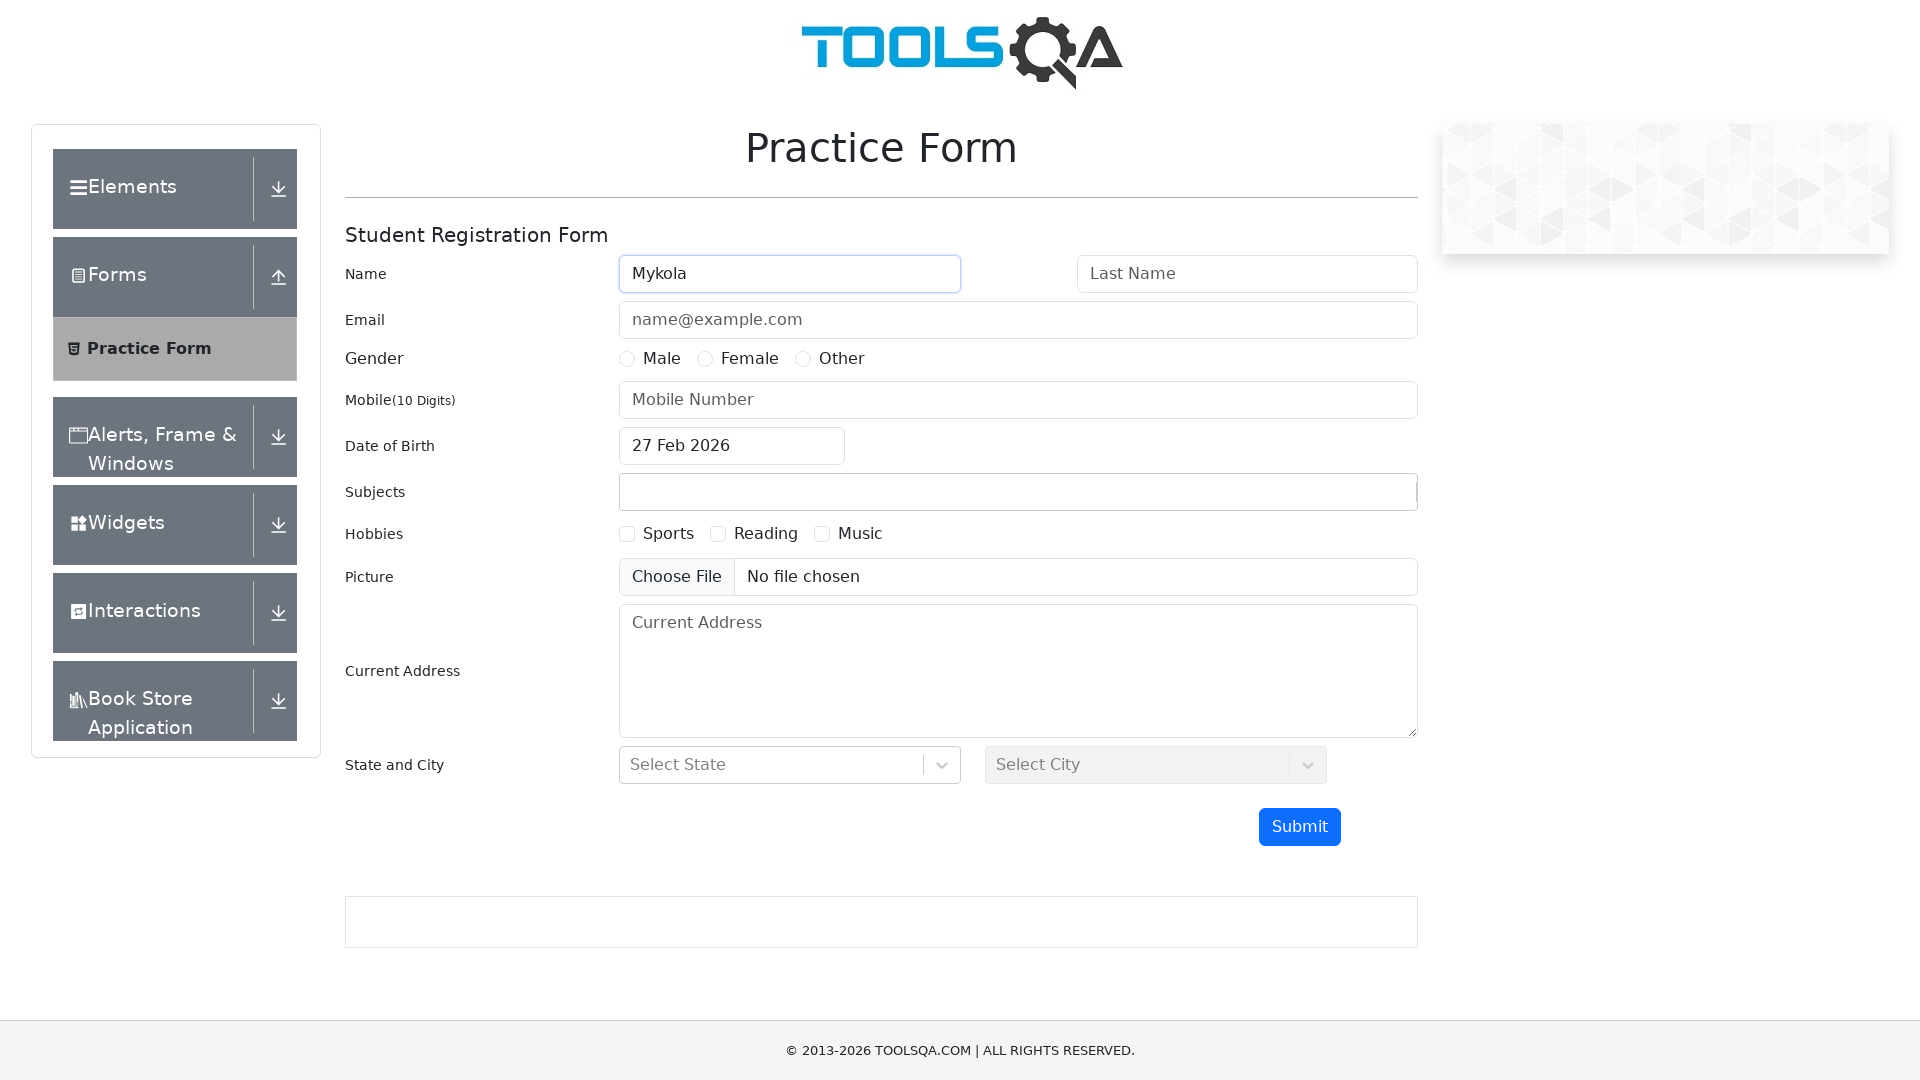

Filled Last Name field with 'Petrov' on input[placeholder="Last Name"]
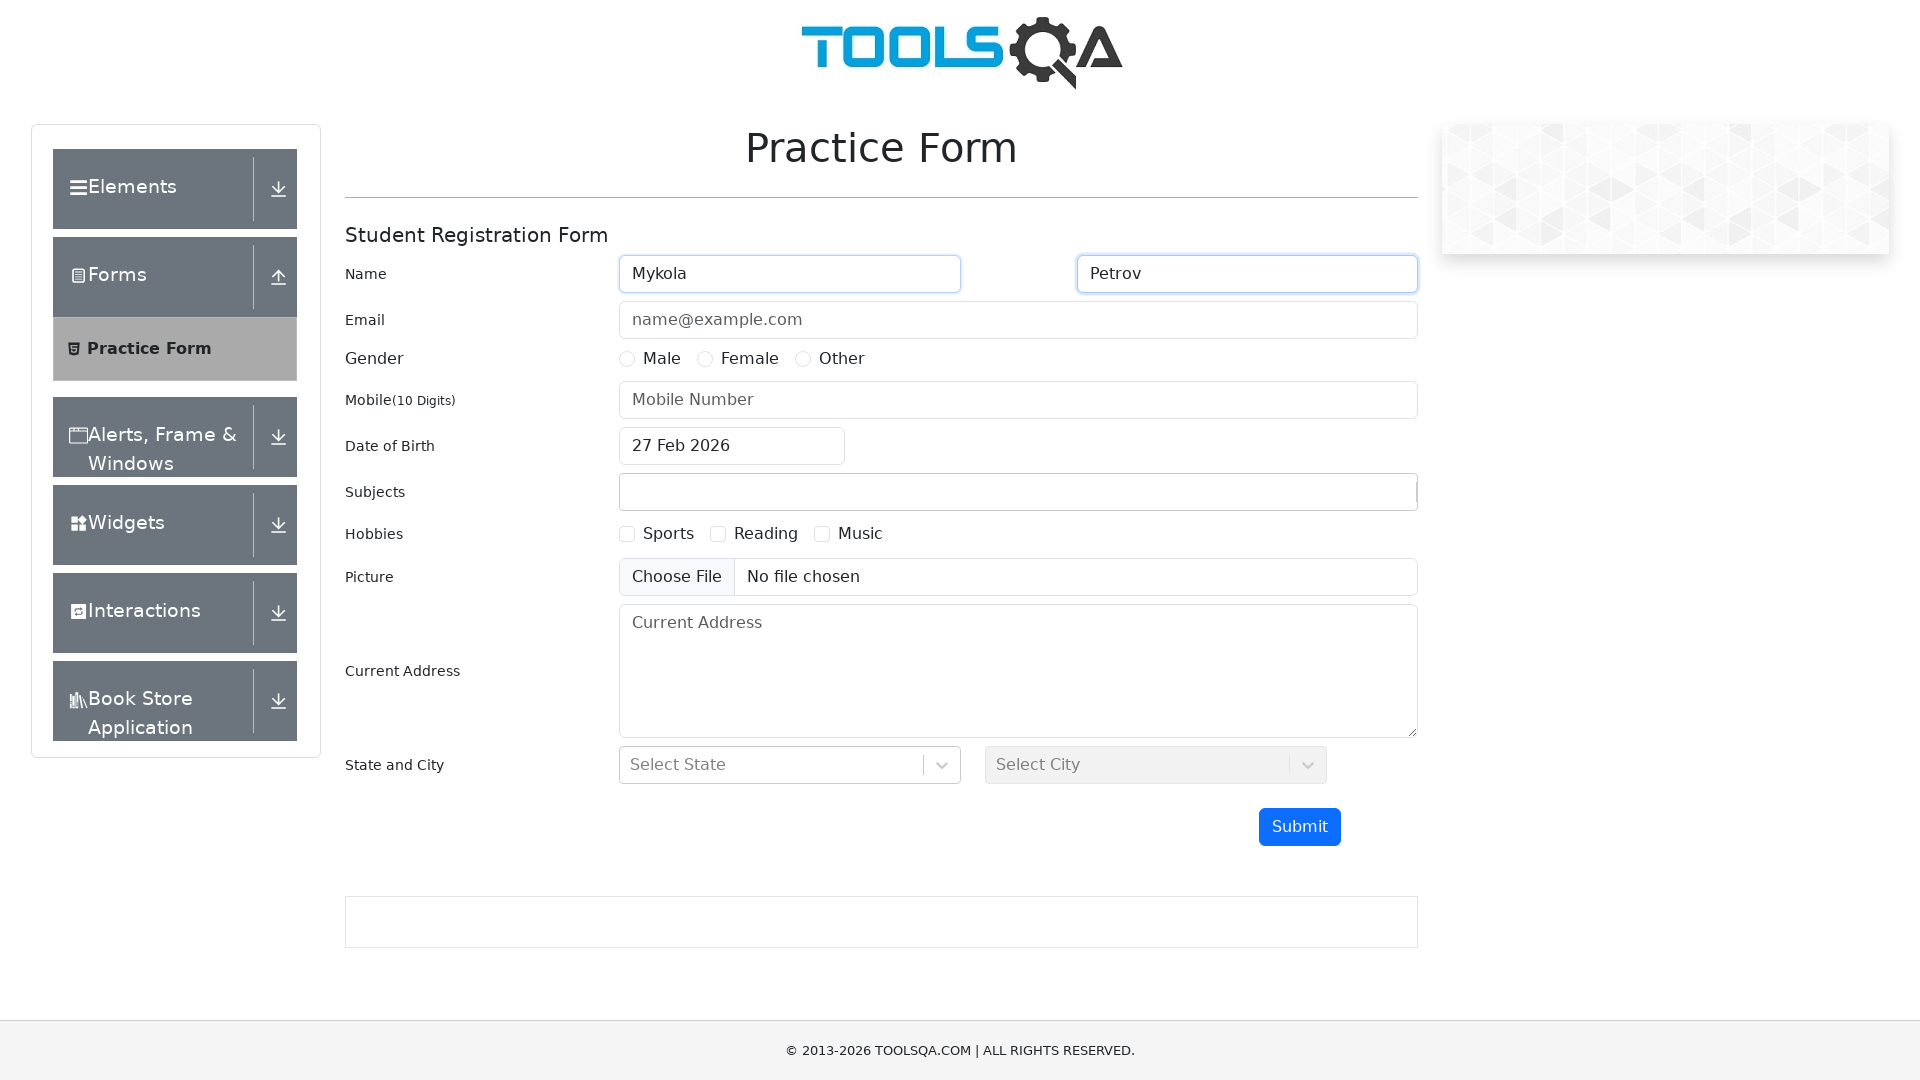

Filled Email field with 'example@gmail.com' on input[placeholder="name@example.com"]
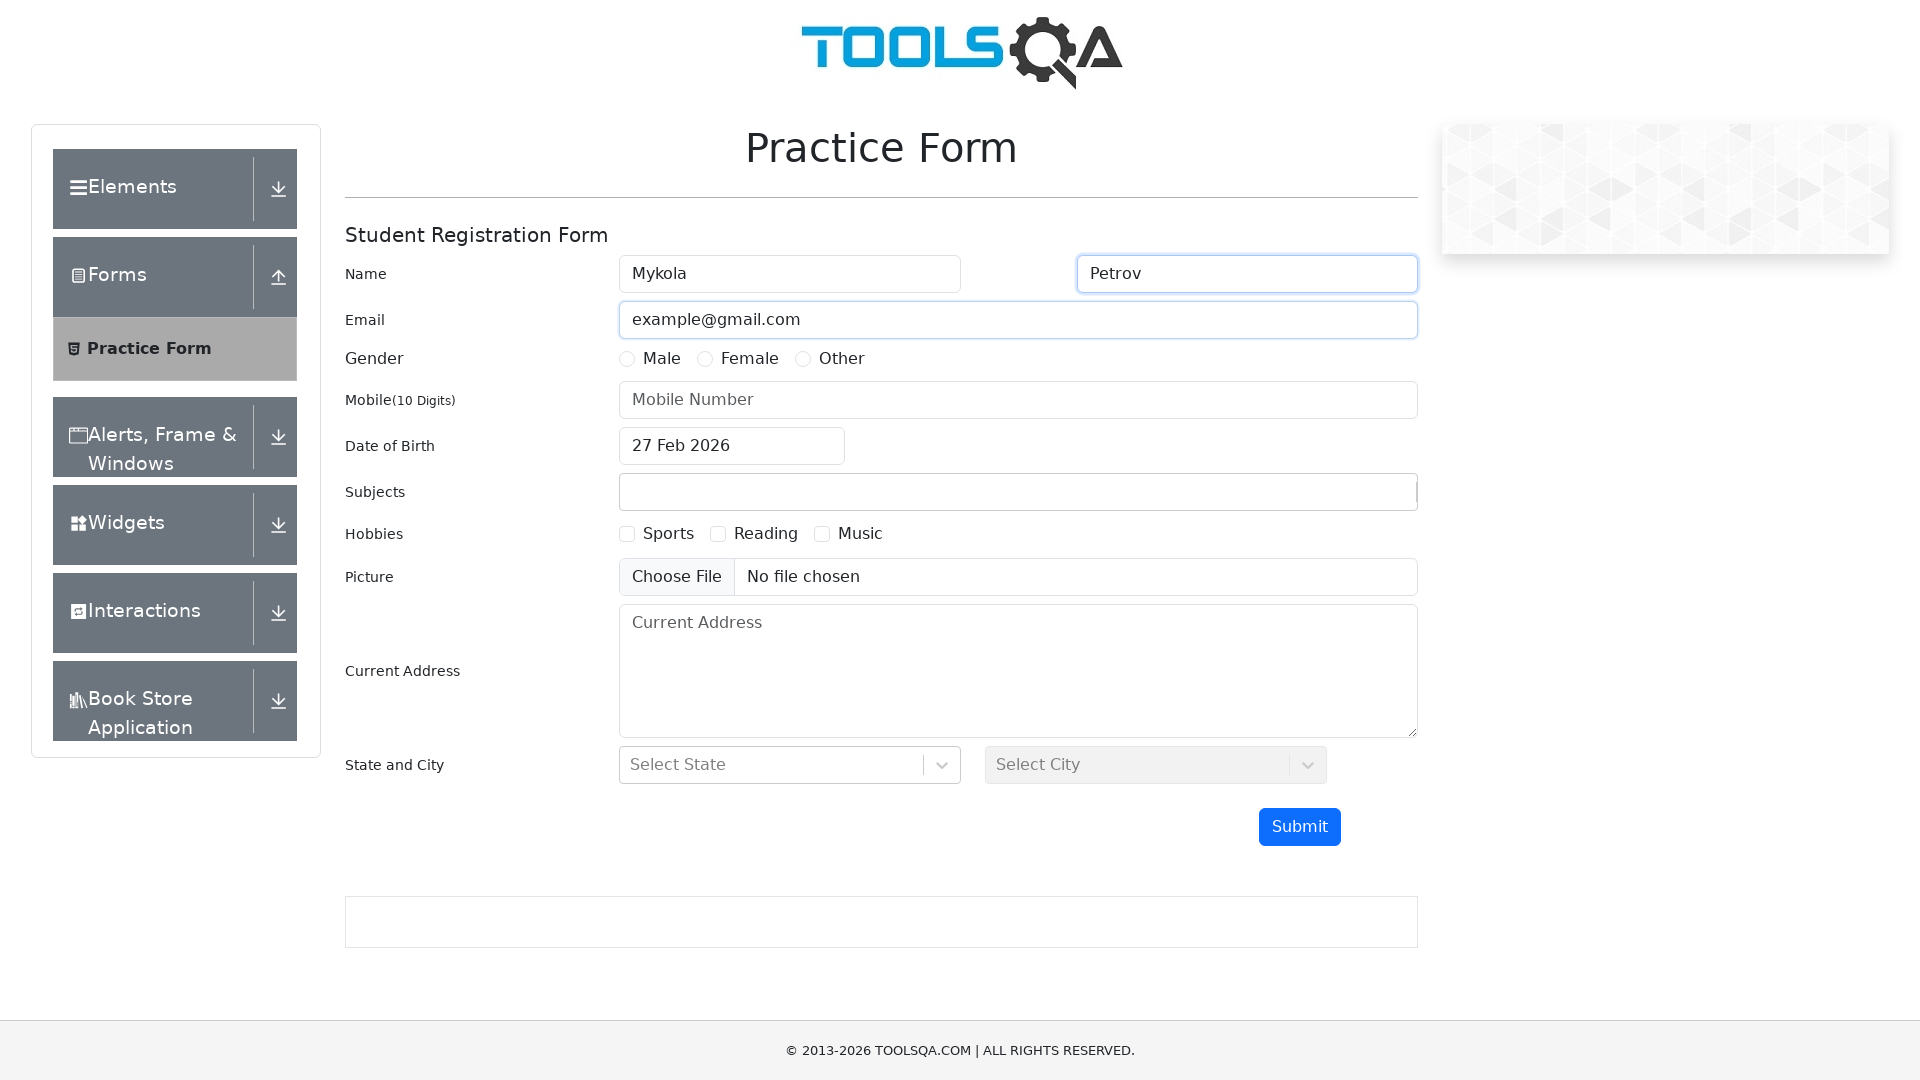

Selected Male gender radio button at (662, 359) on label[for="gender-radio-1"]
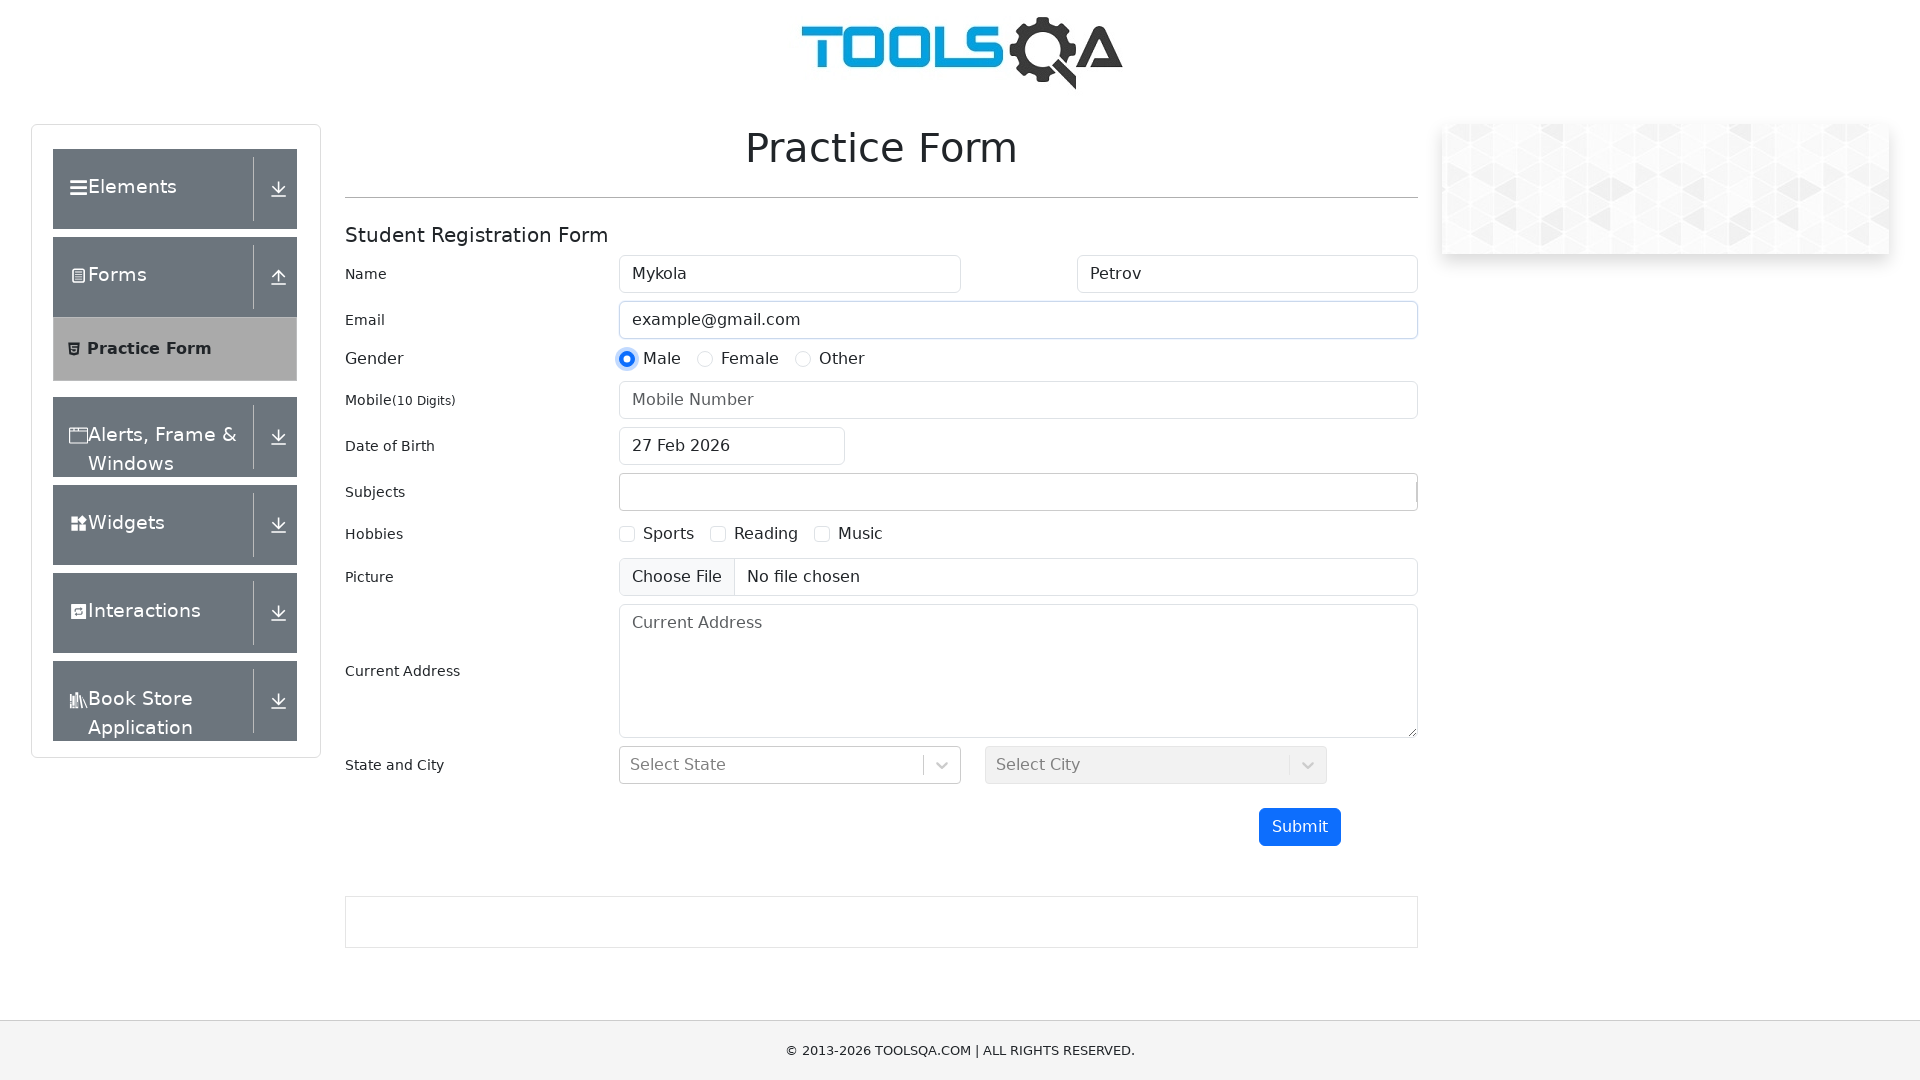

Filled Phone Number field with '0661324657' on input#userNumber
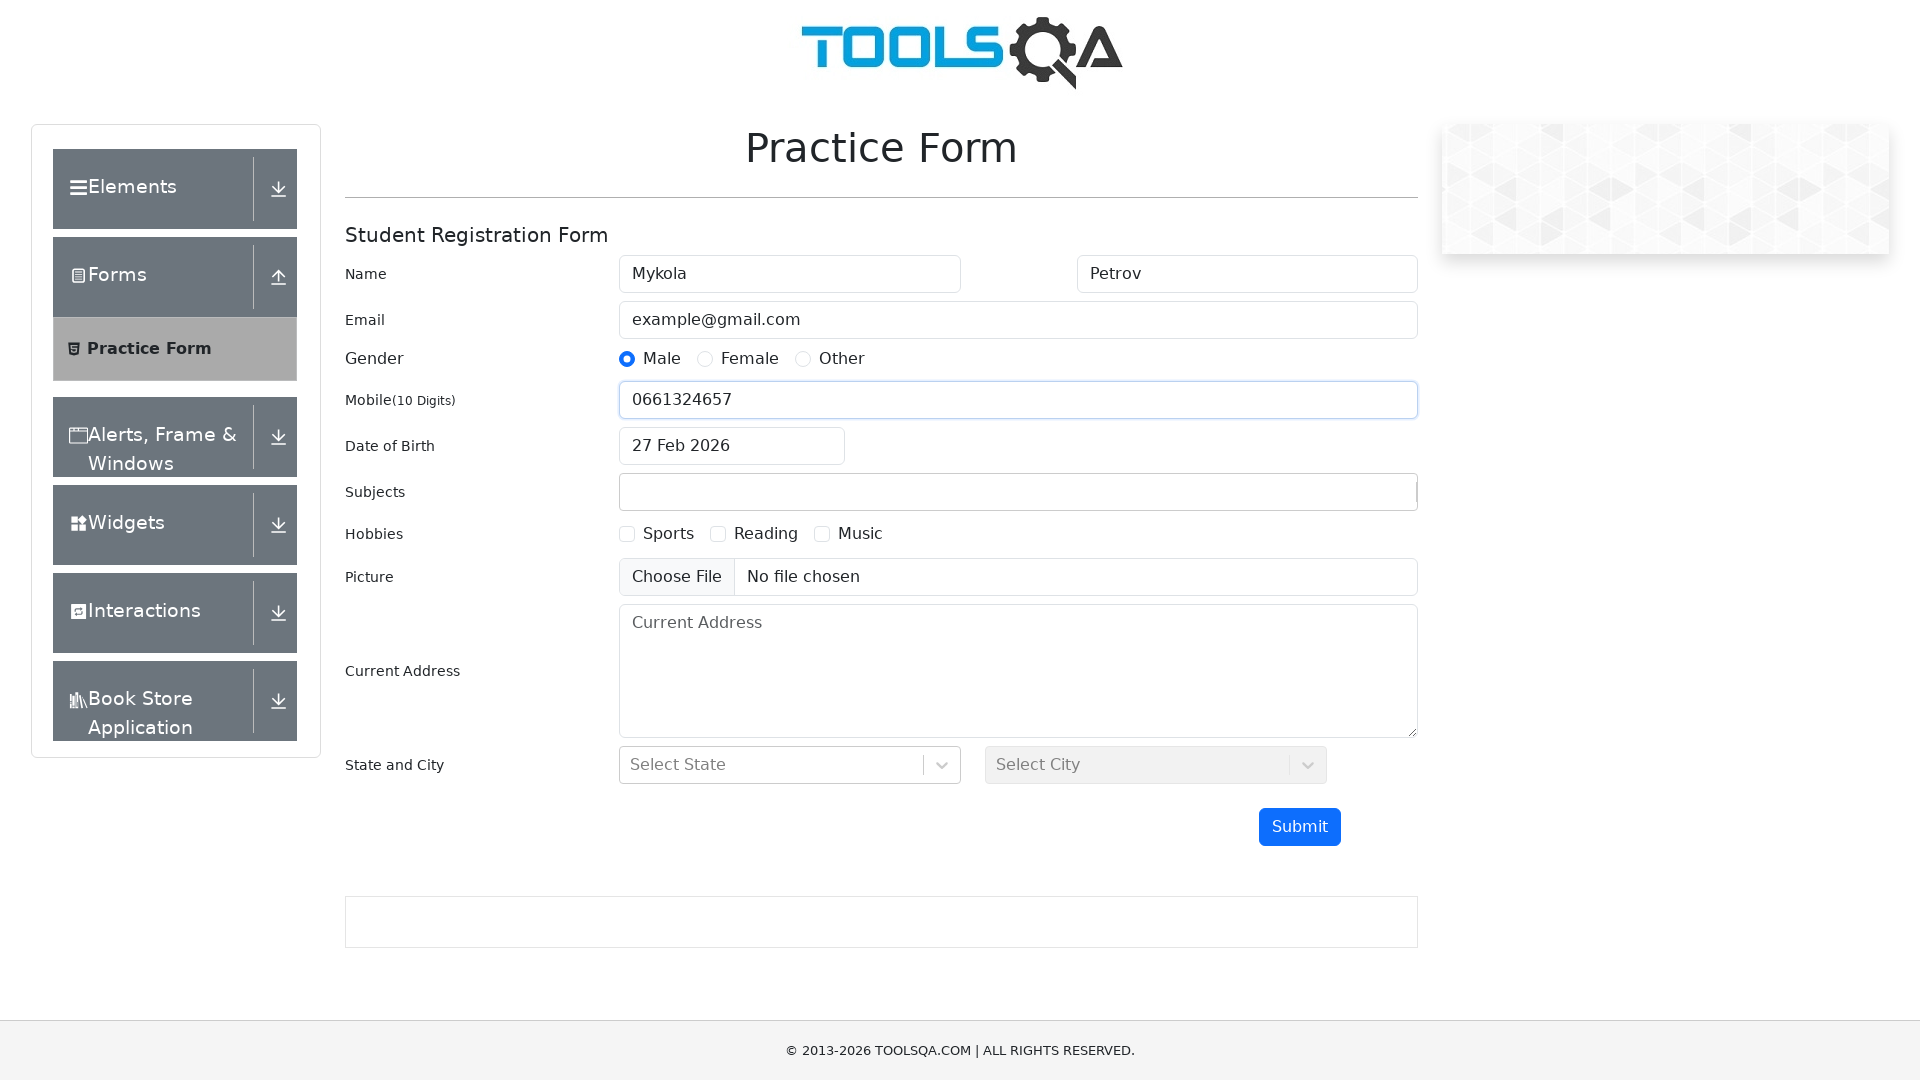

Clicked Date of Birth input field to open date picker at (732, 446) on #dateOfBirthInput
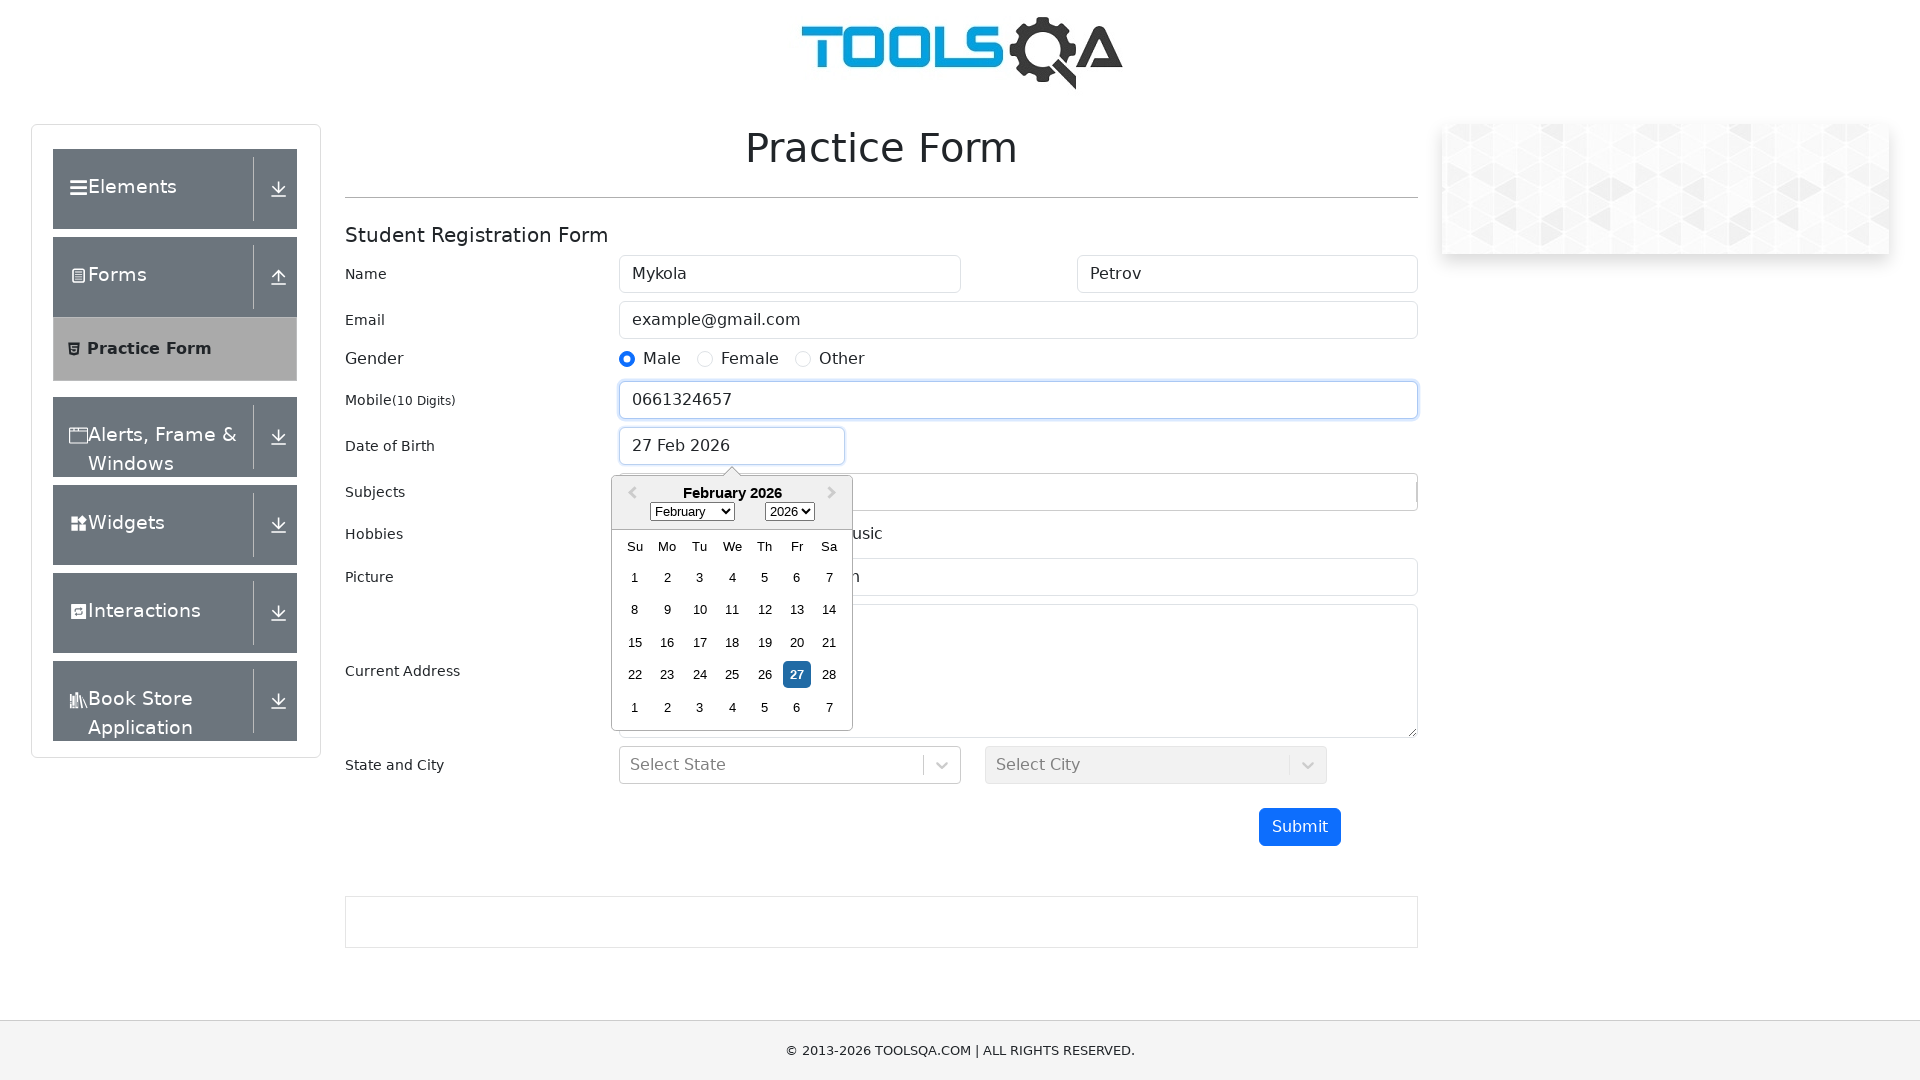

Selected June from month dropdown on select.react-datepicker__month-select
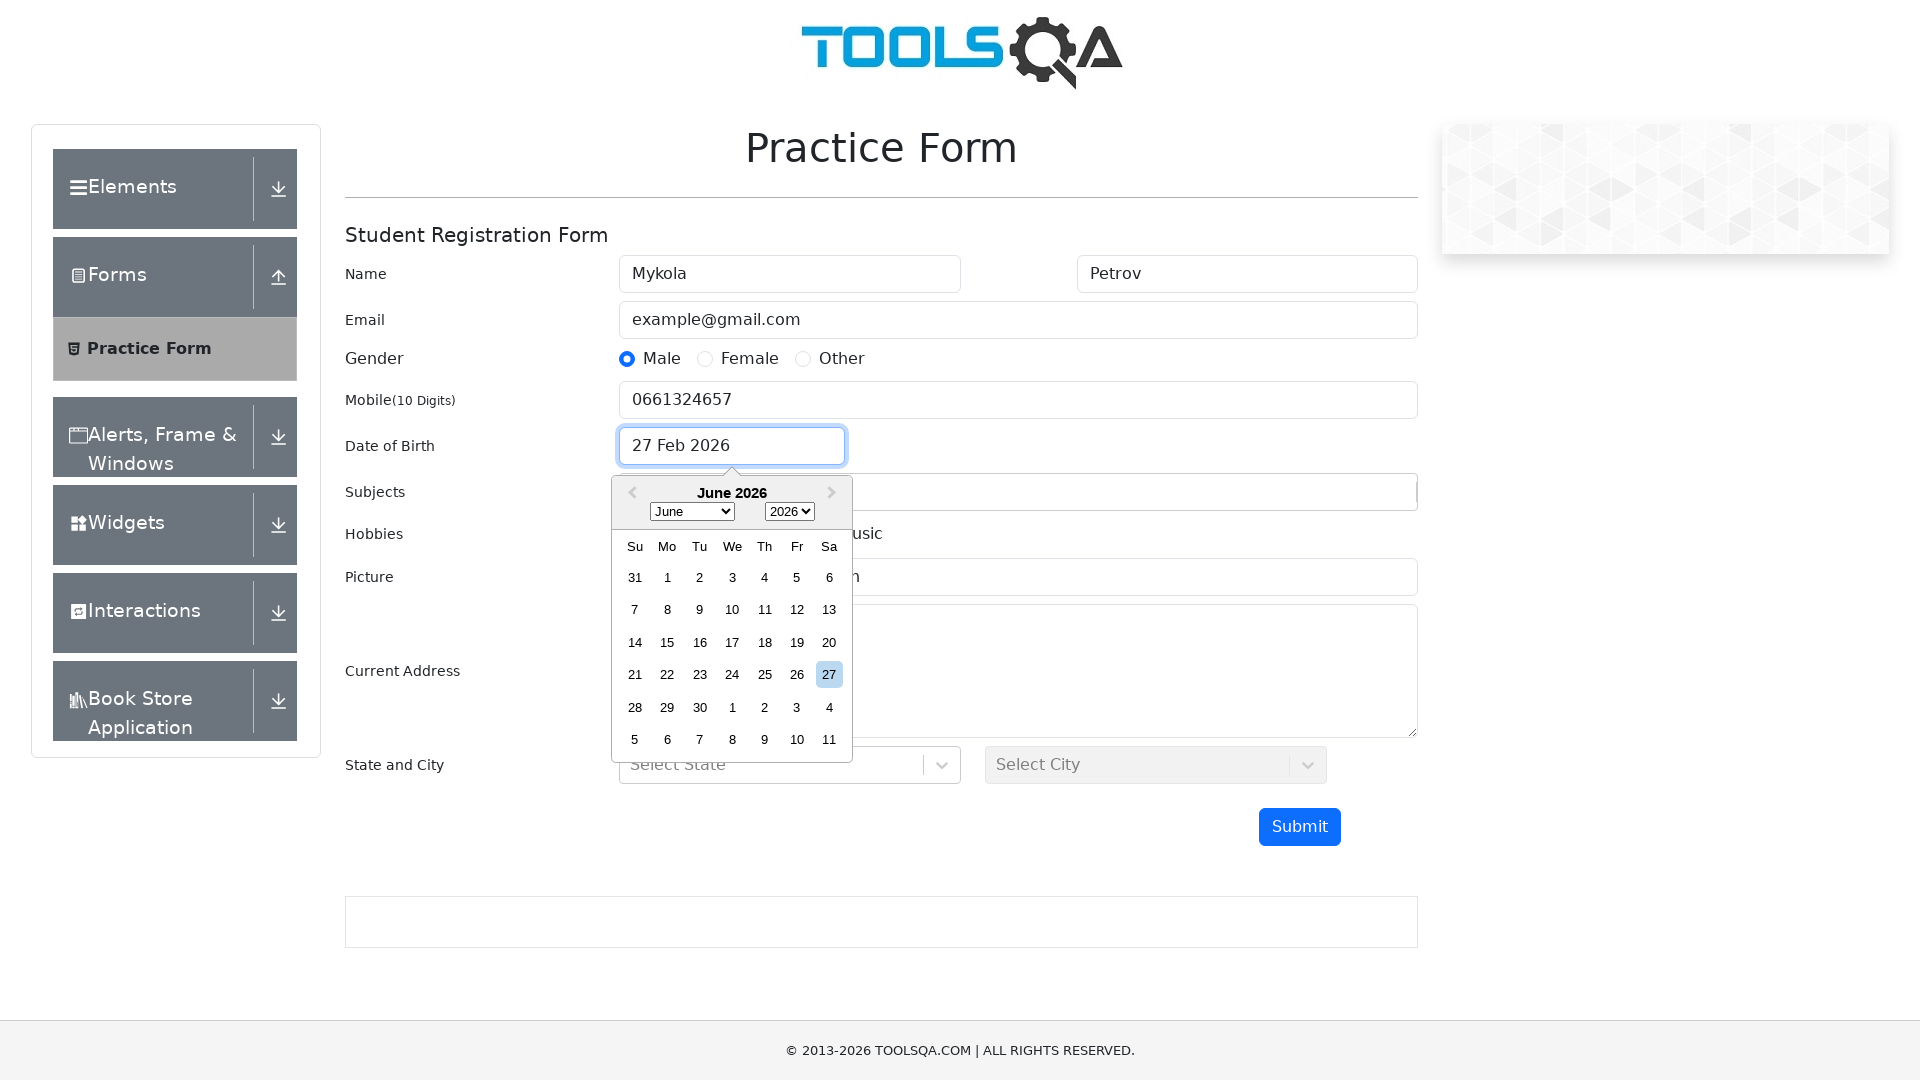

Selected day 15 from date picker at (667, 642) on div.react-datepicker__day--015:not(.react-datepicker__day--outside-month)
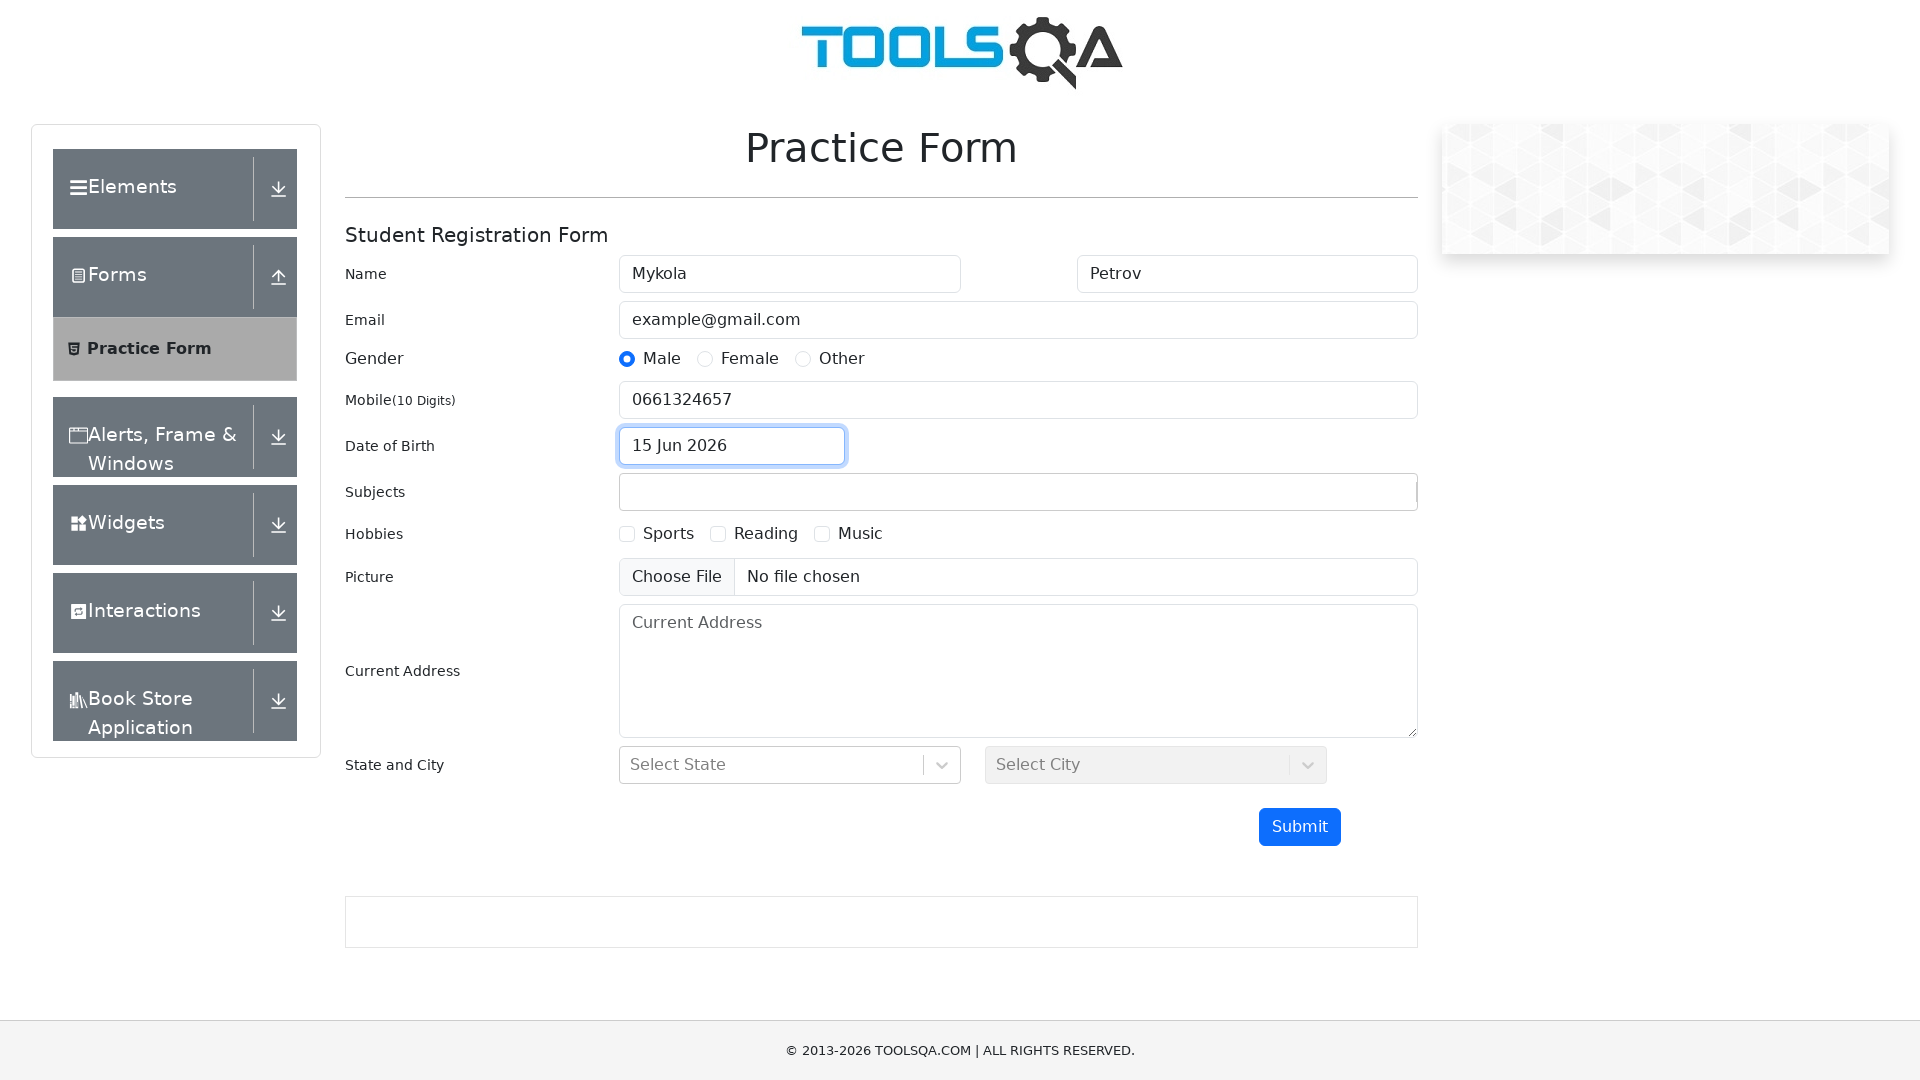

Filled Subjects input field with 'English' on #subjectsInput
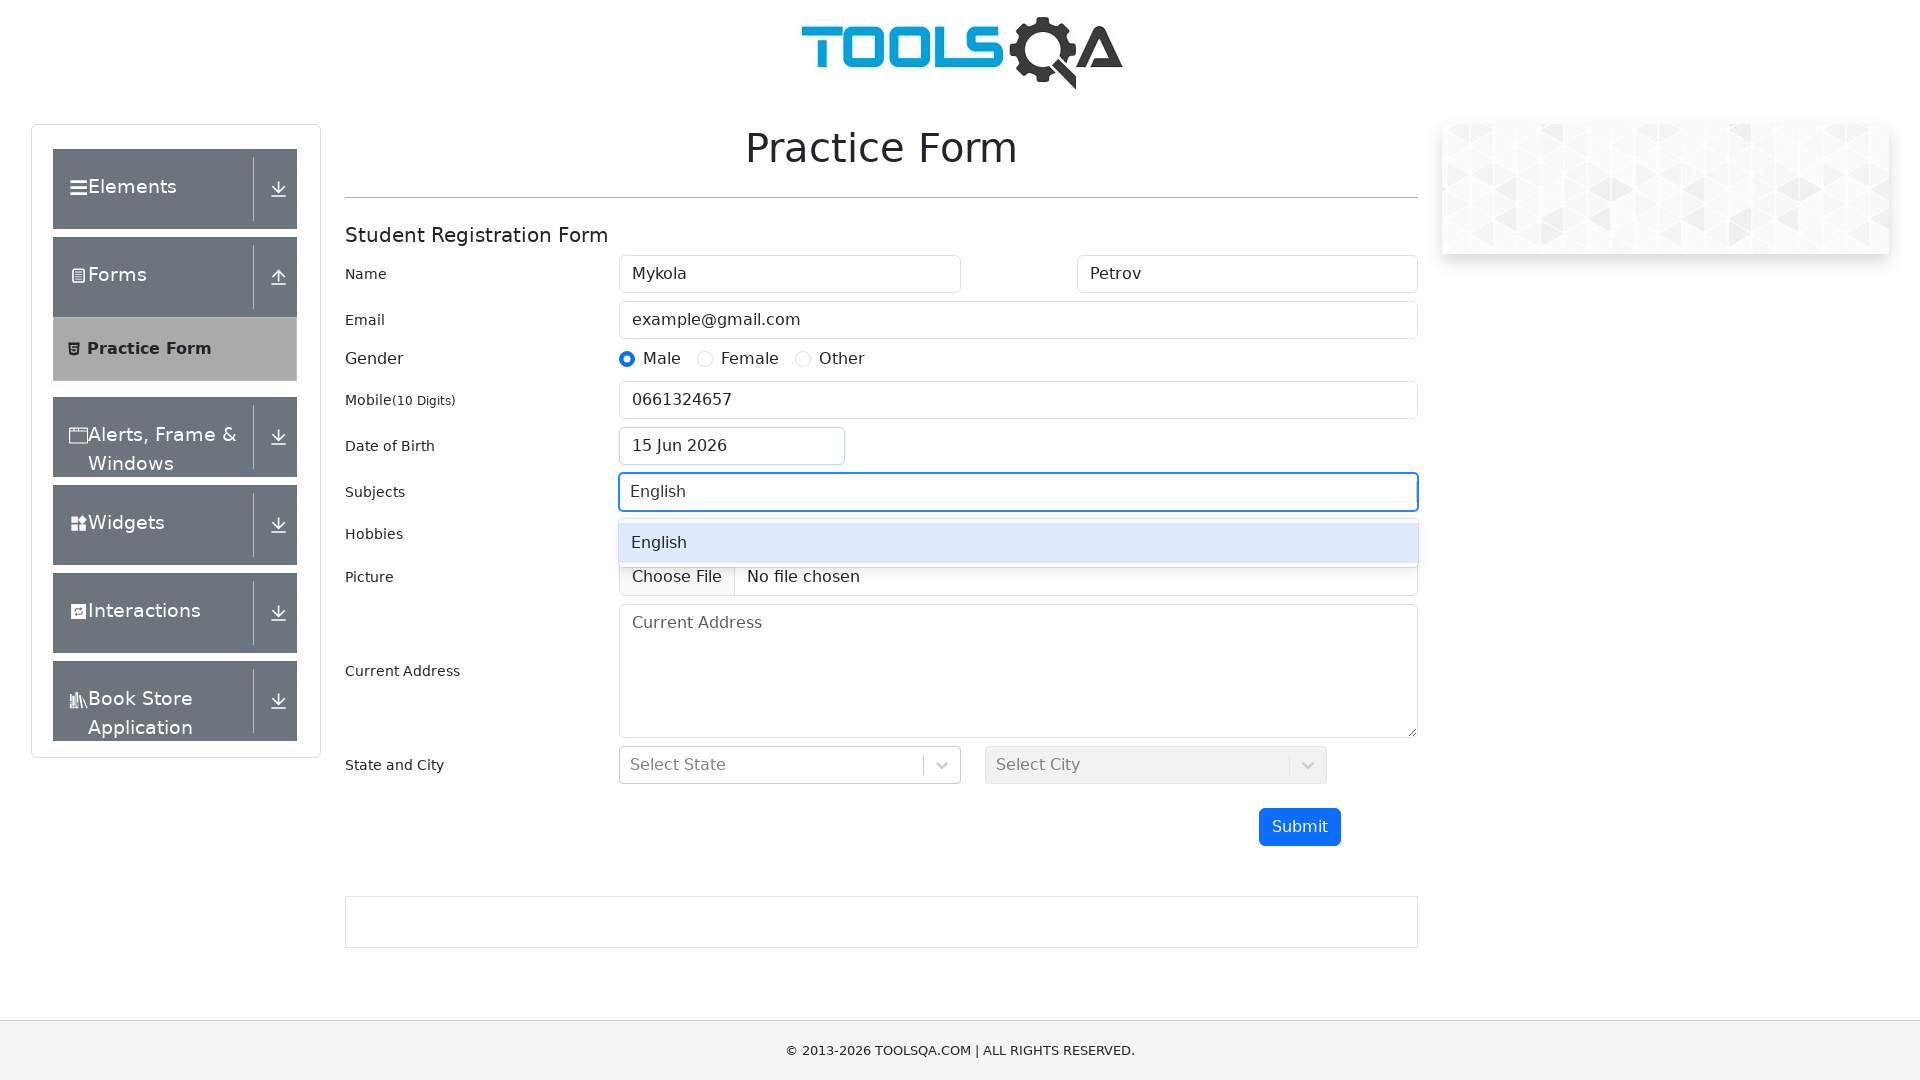

Pressed ArrowDown to navigate subject dropdown
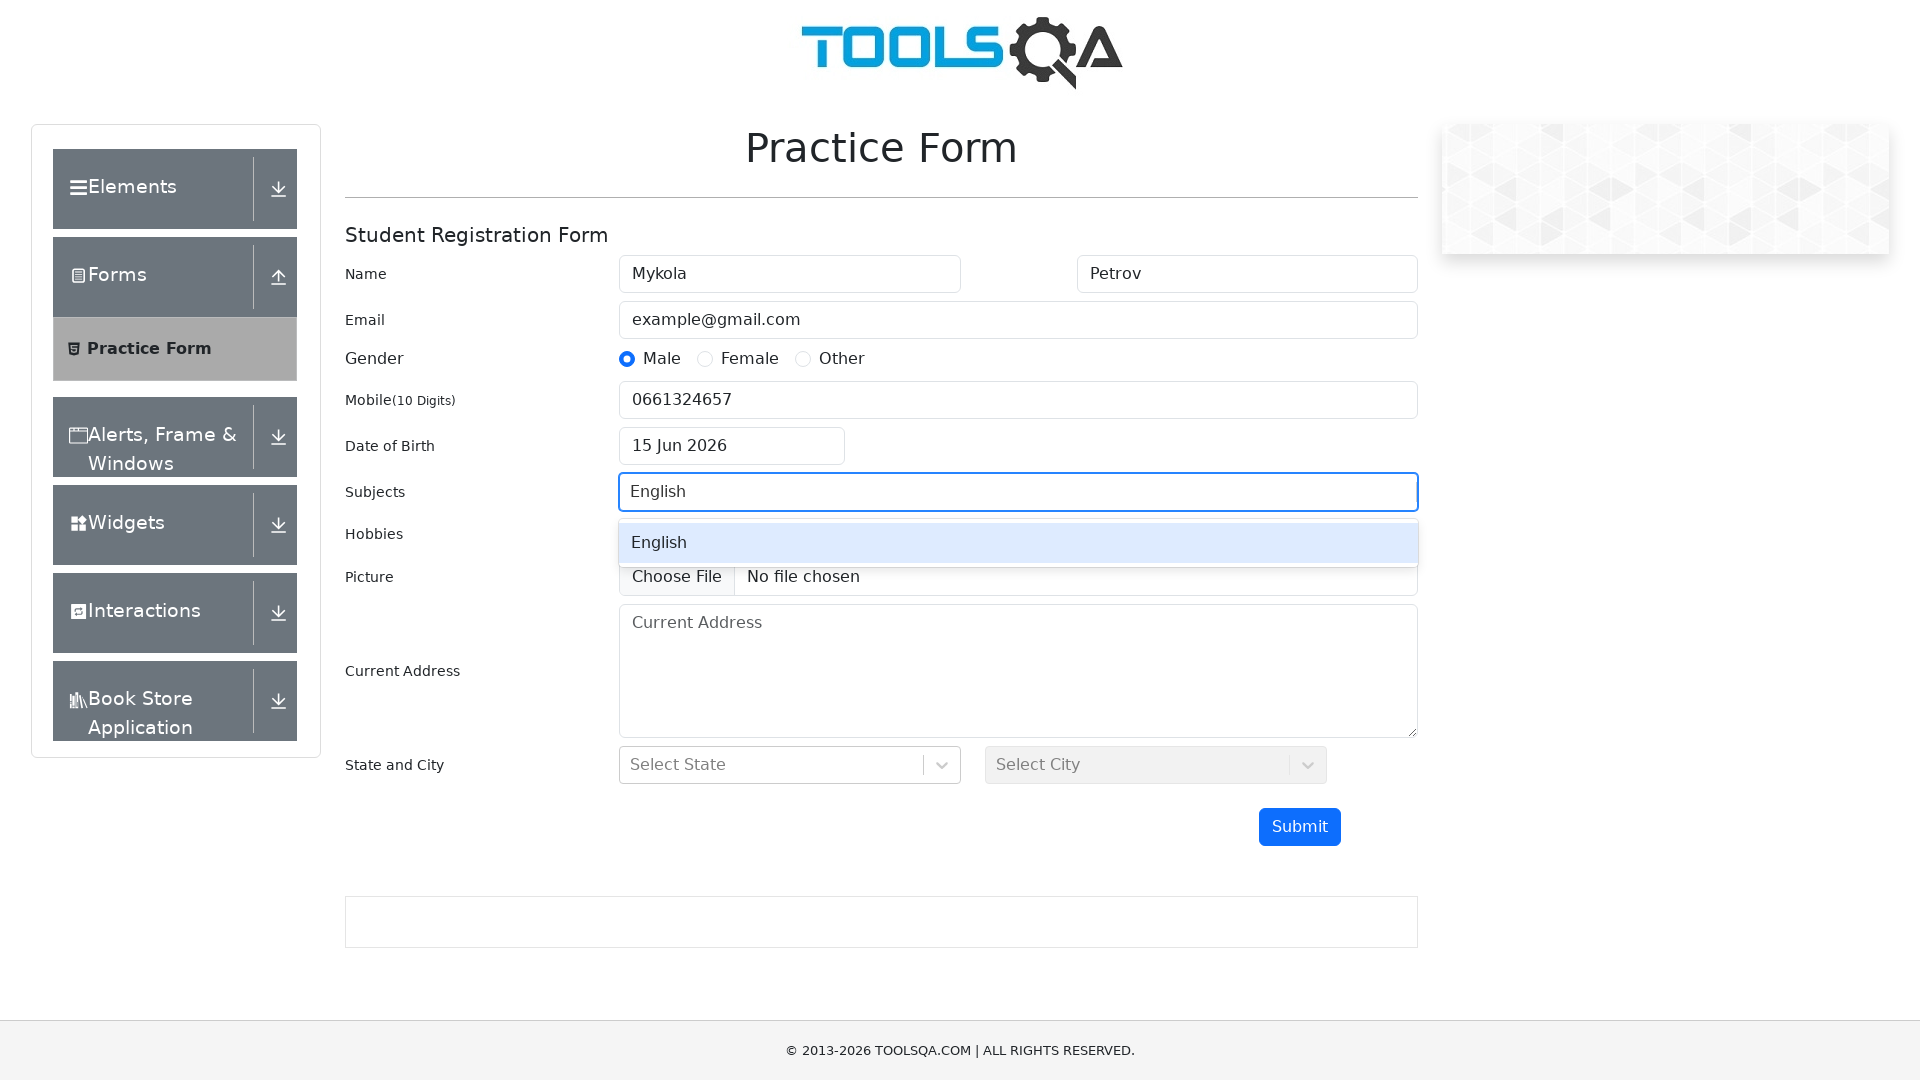

Pressed Enter to select subject option
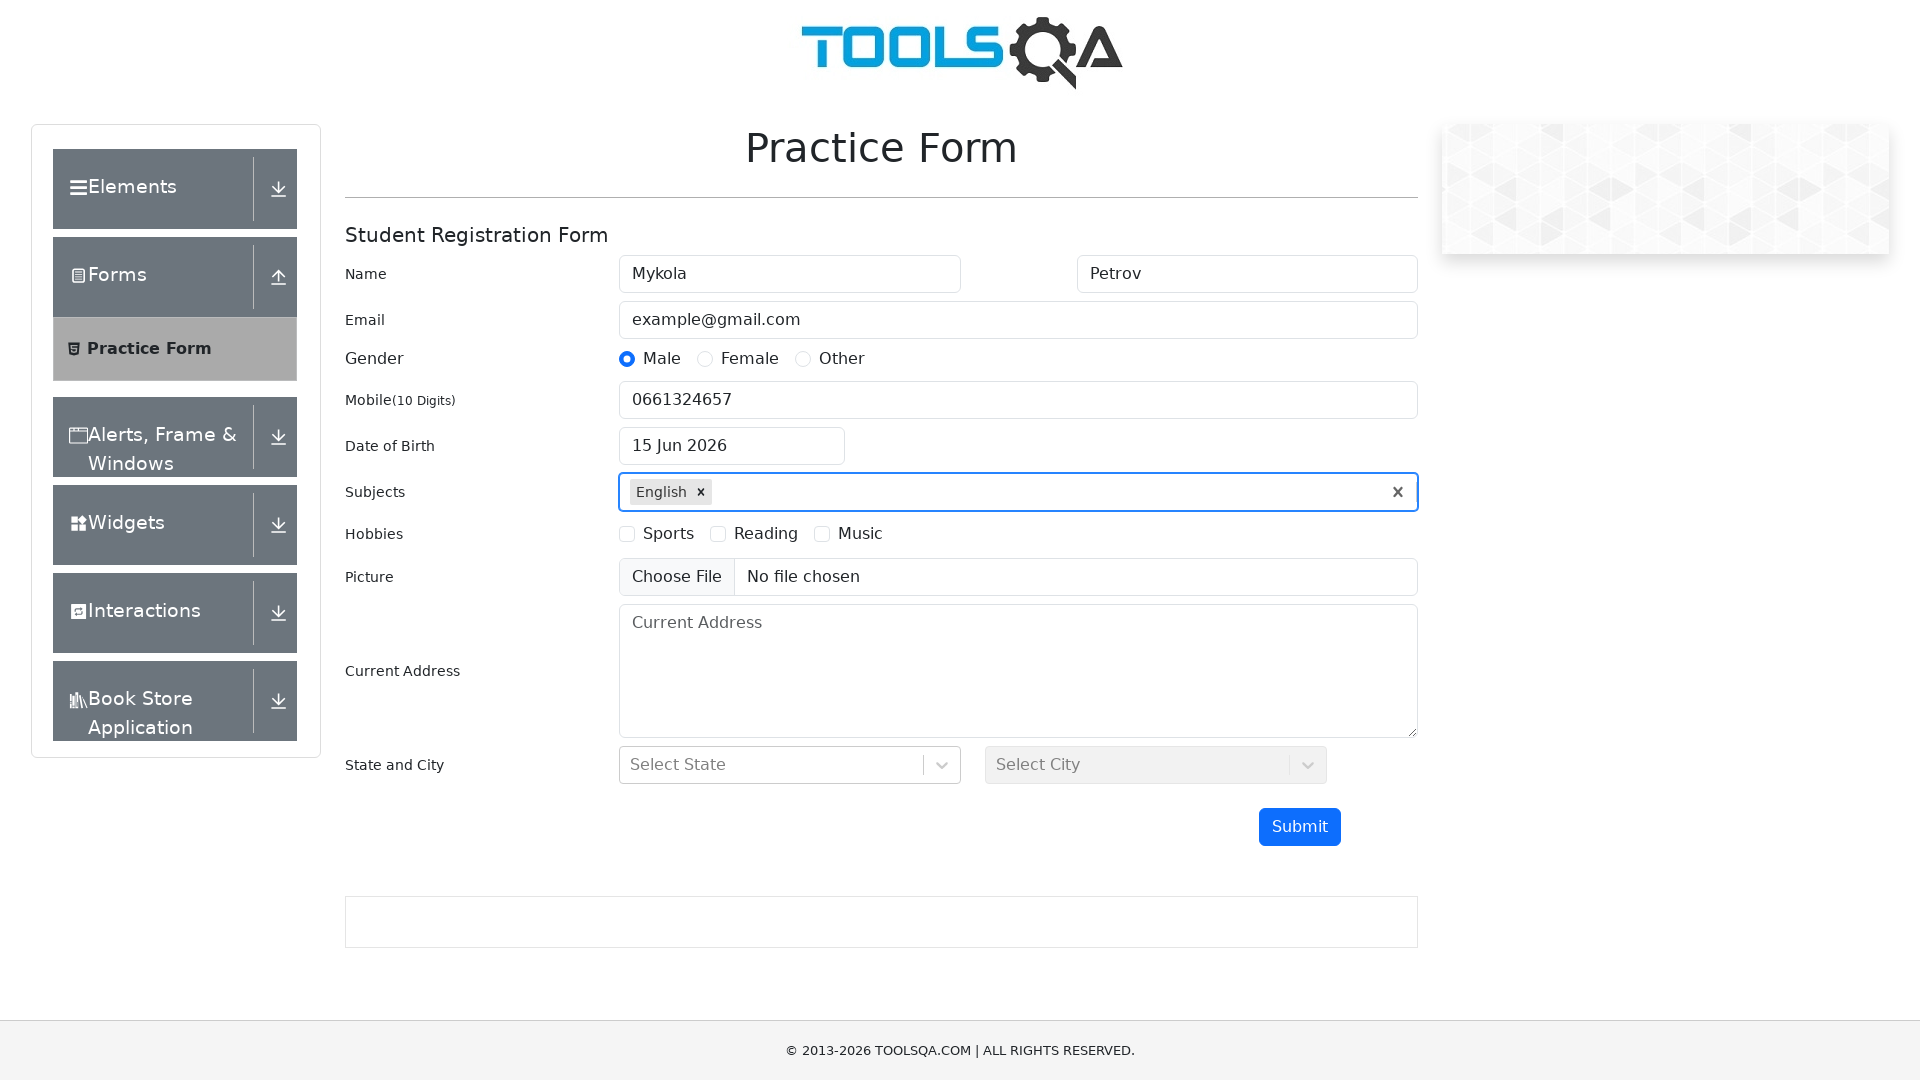

Checked Sports checkbox at (669, 534) on label[for="hobbies-checkbox-1"]
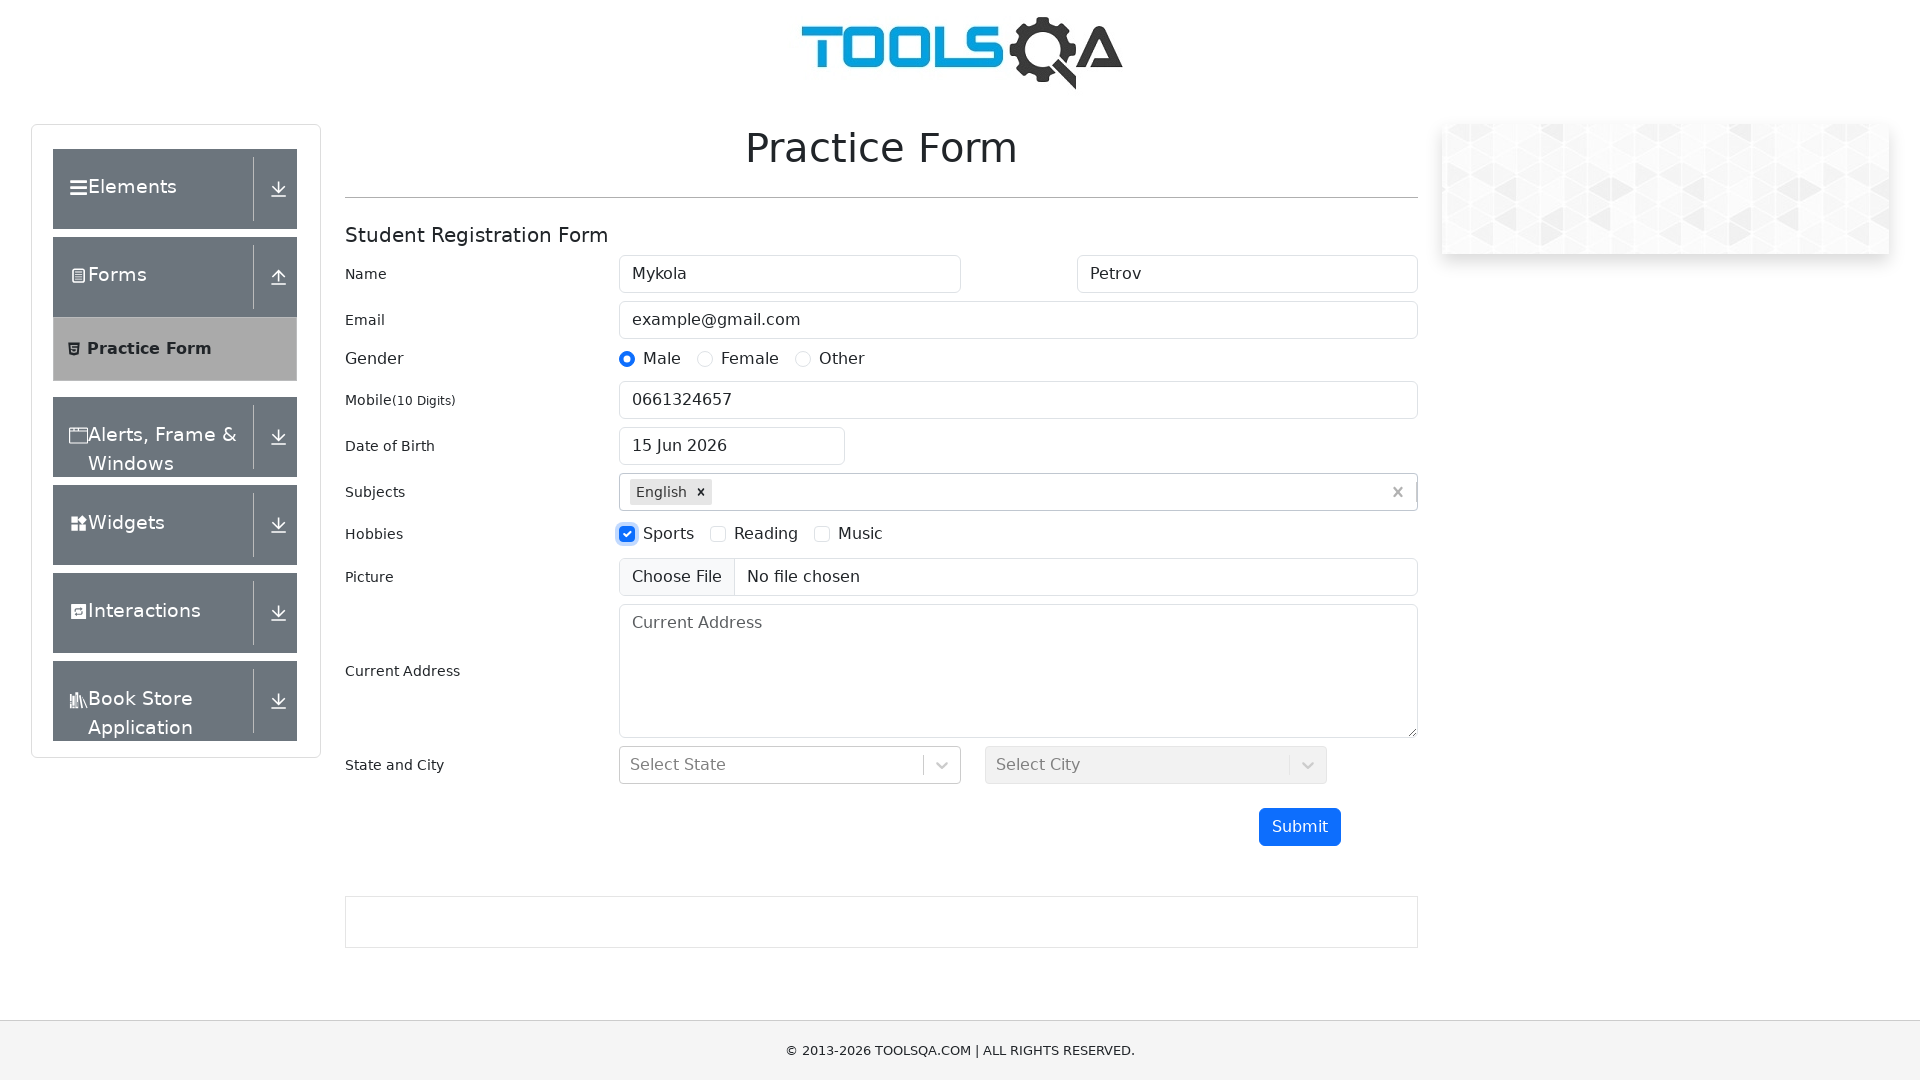

Filled Current Address with '56 Breakspears Rd, London SE4 1UL, UK' on textarea[placeholder="Current Address"]
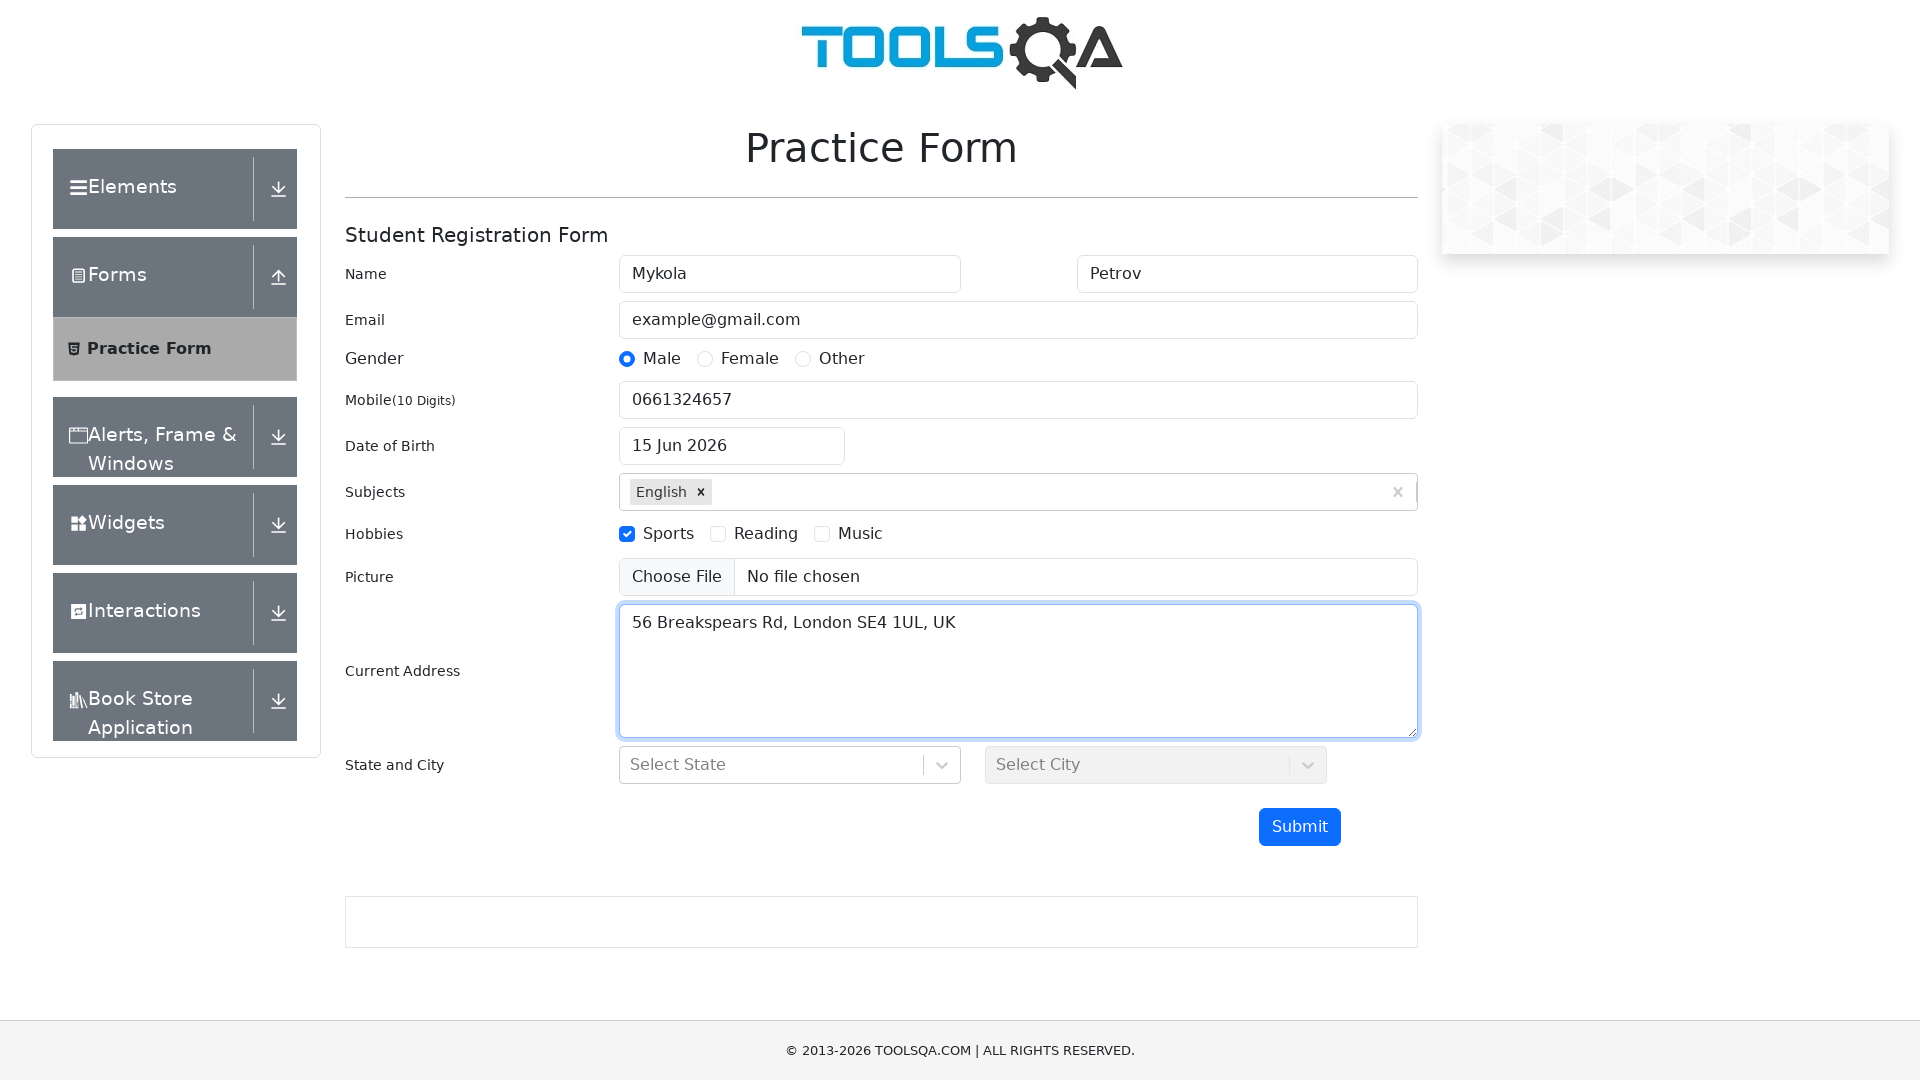

Filled State input with 'NCR' on #react-select-3-input
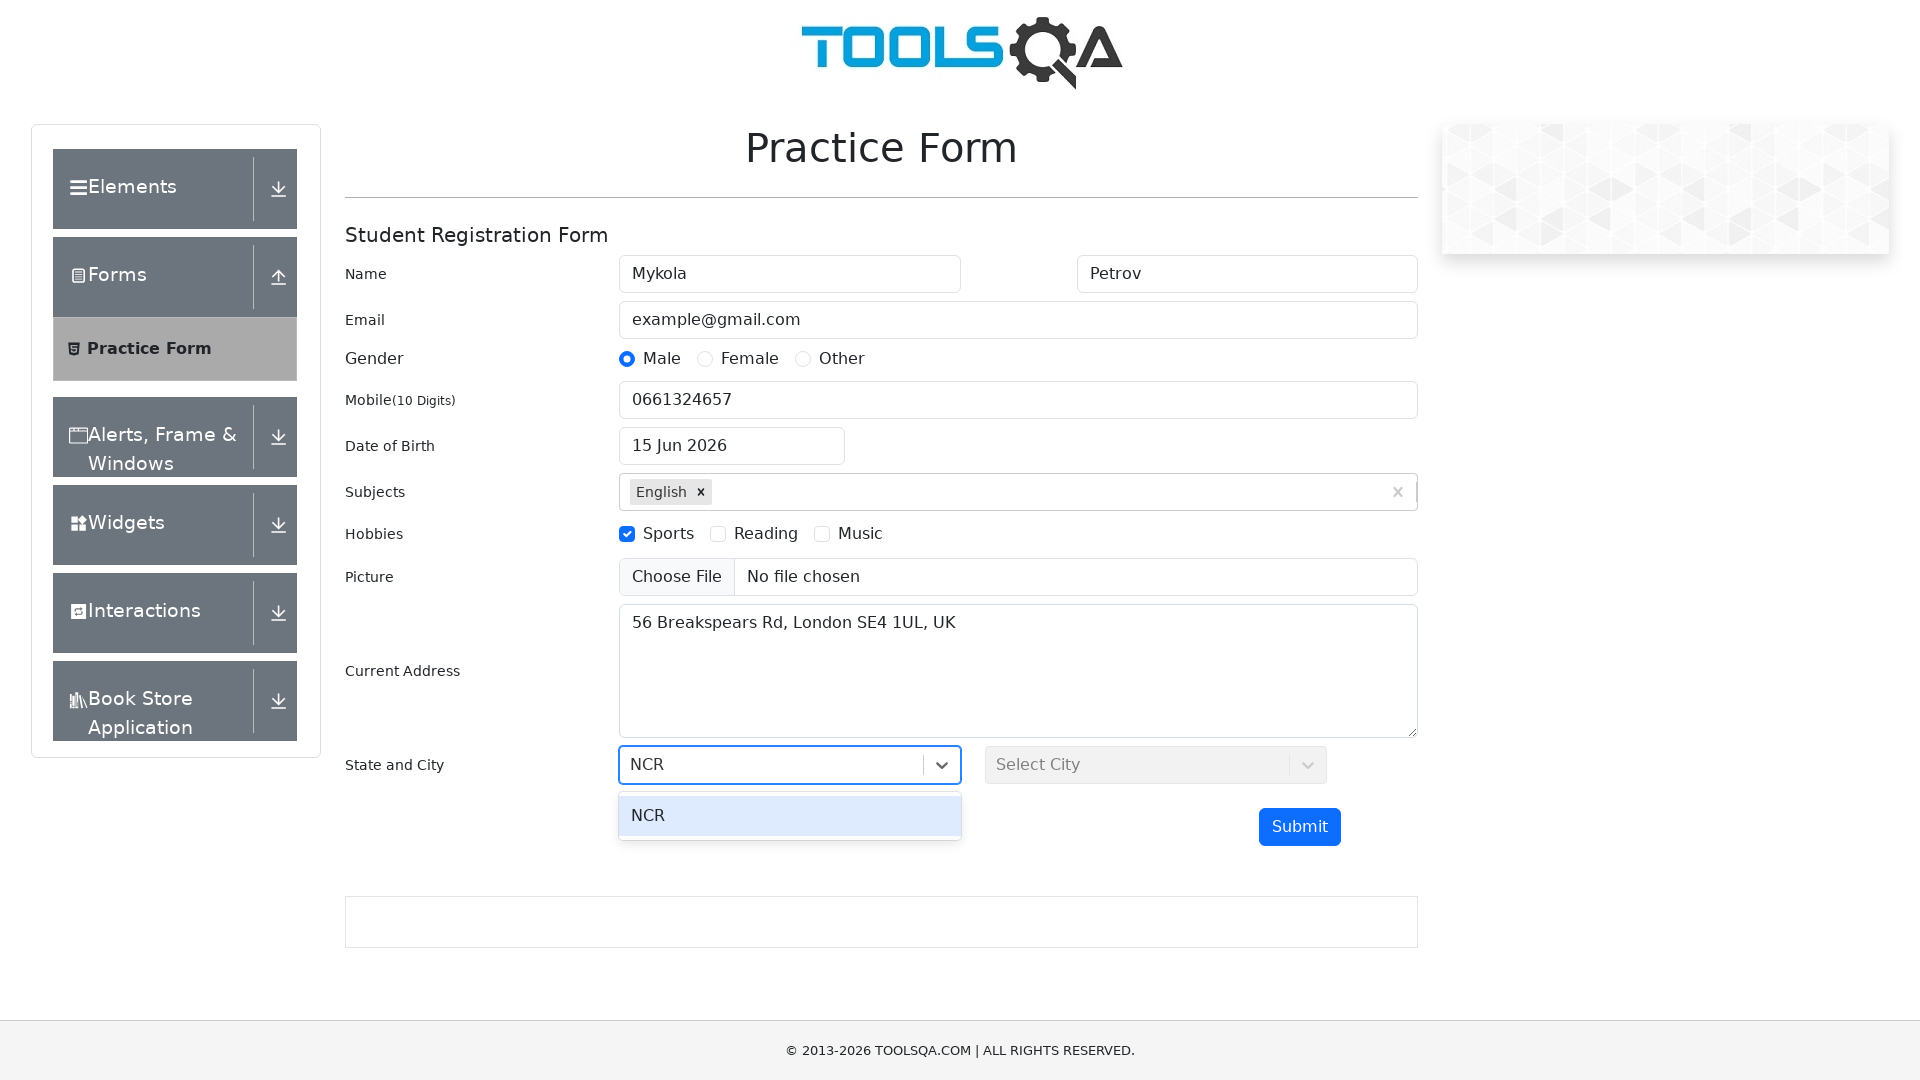

Pressed Enter to select NCR state
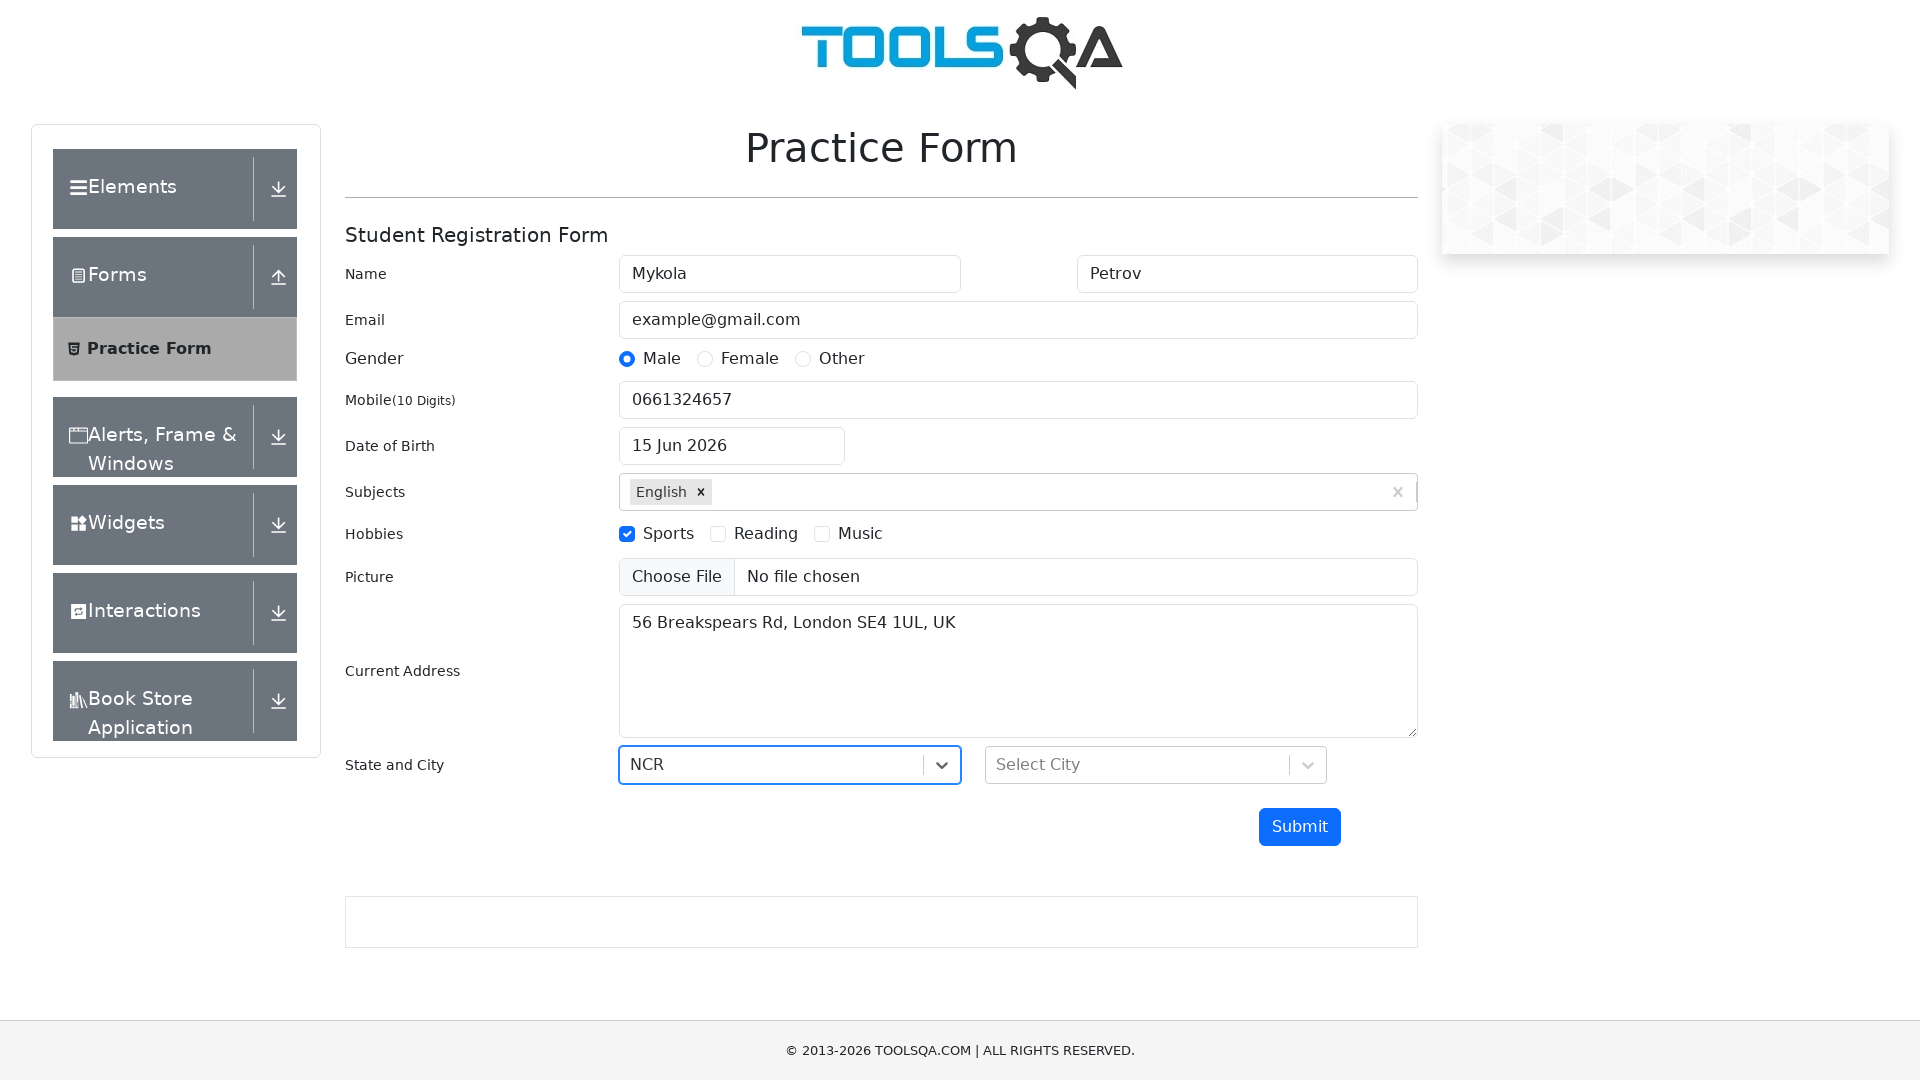

Filled City input with 'Delhi' on #react-select-4-input
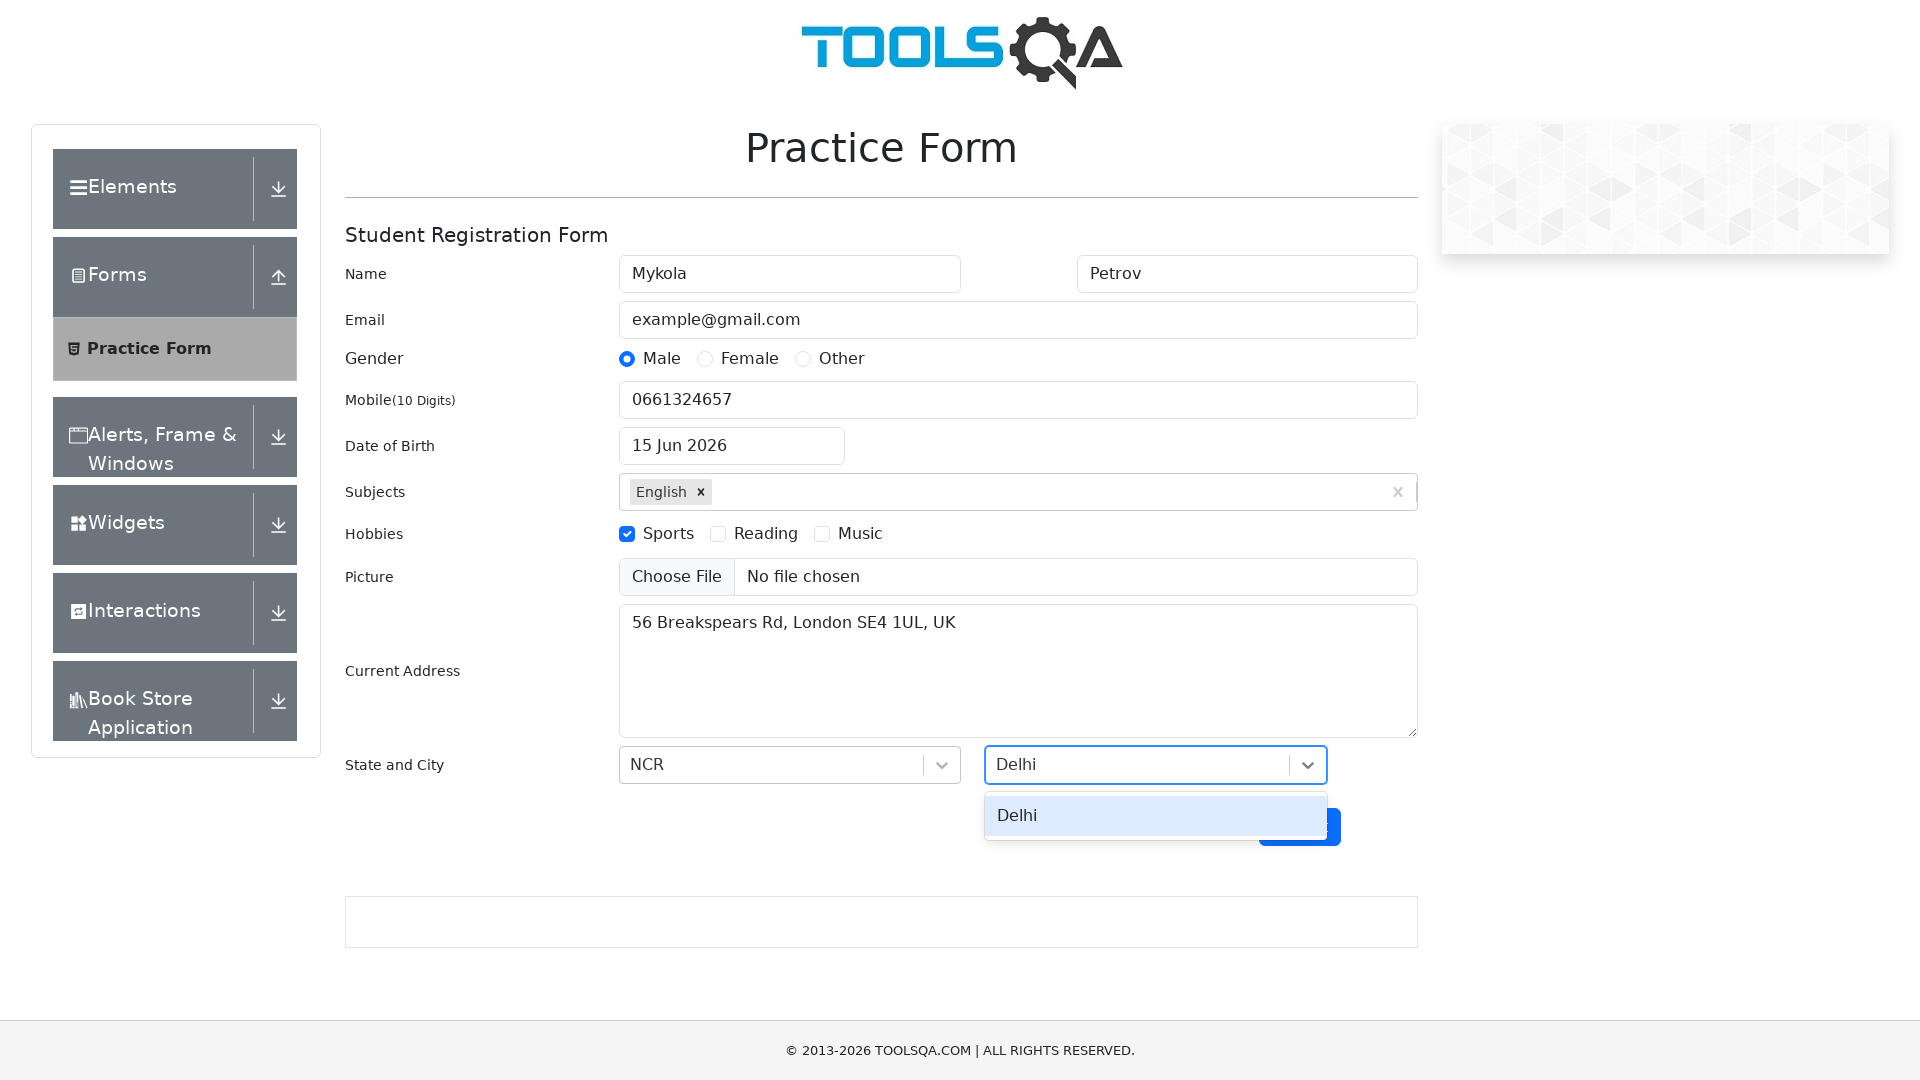

Pressed Enter to select Delhi city
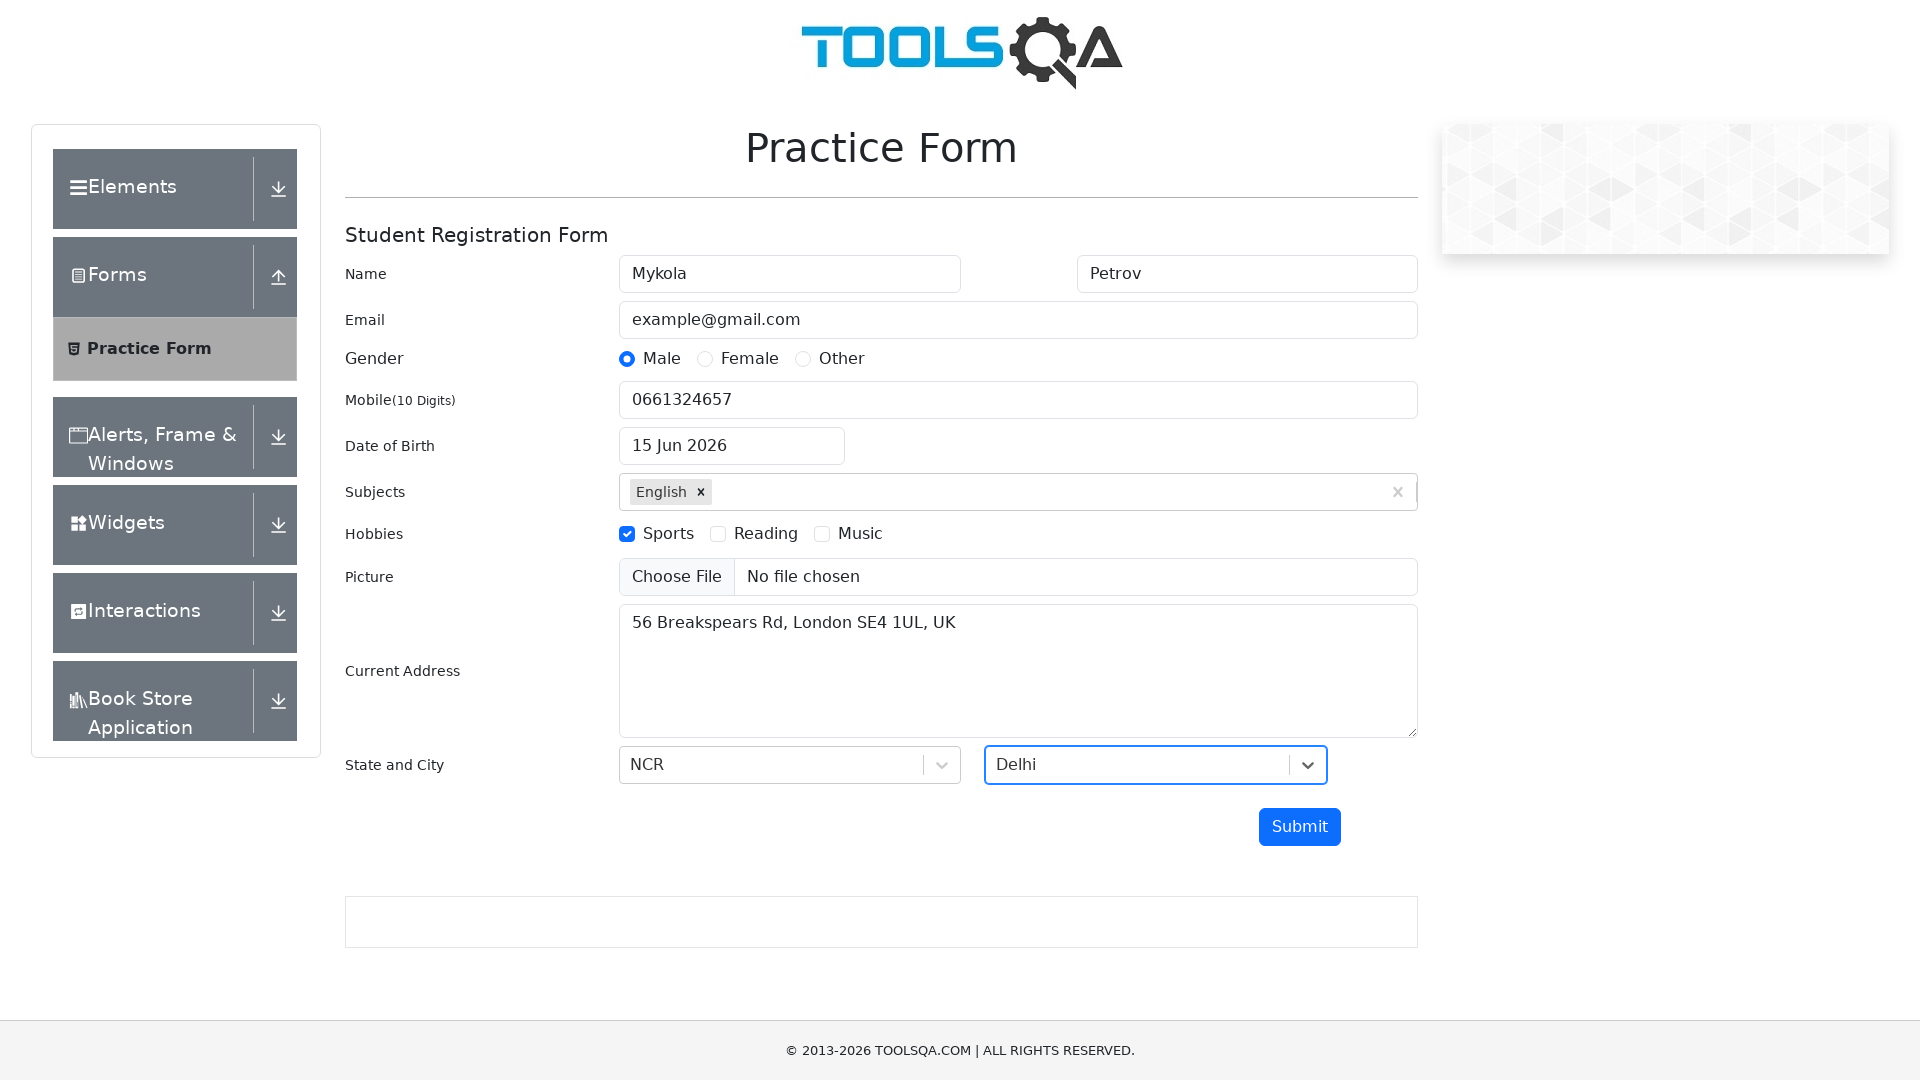

Pressed Tab to navigate to submit button
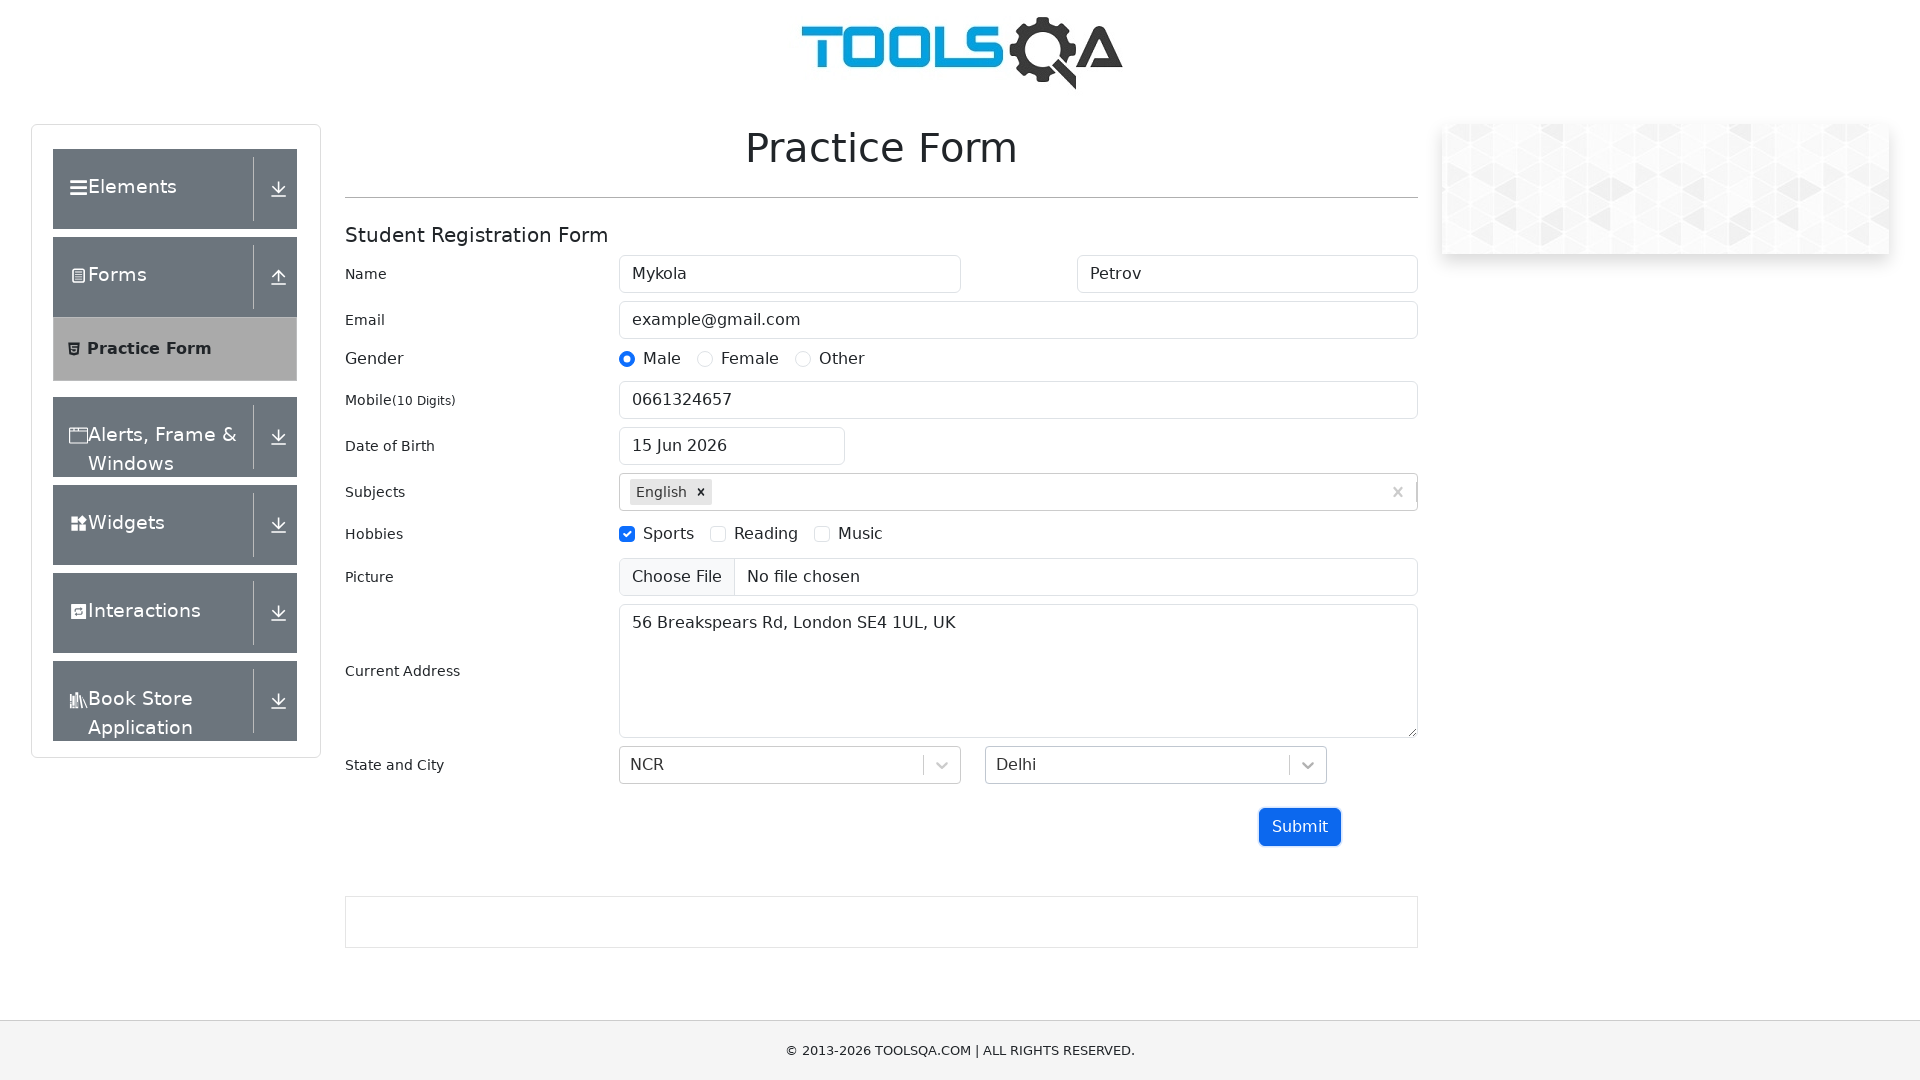

Pressed Enter to submit the form
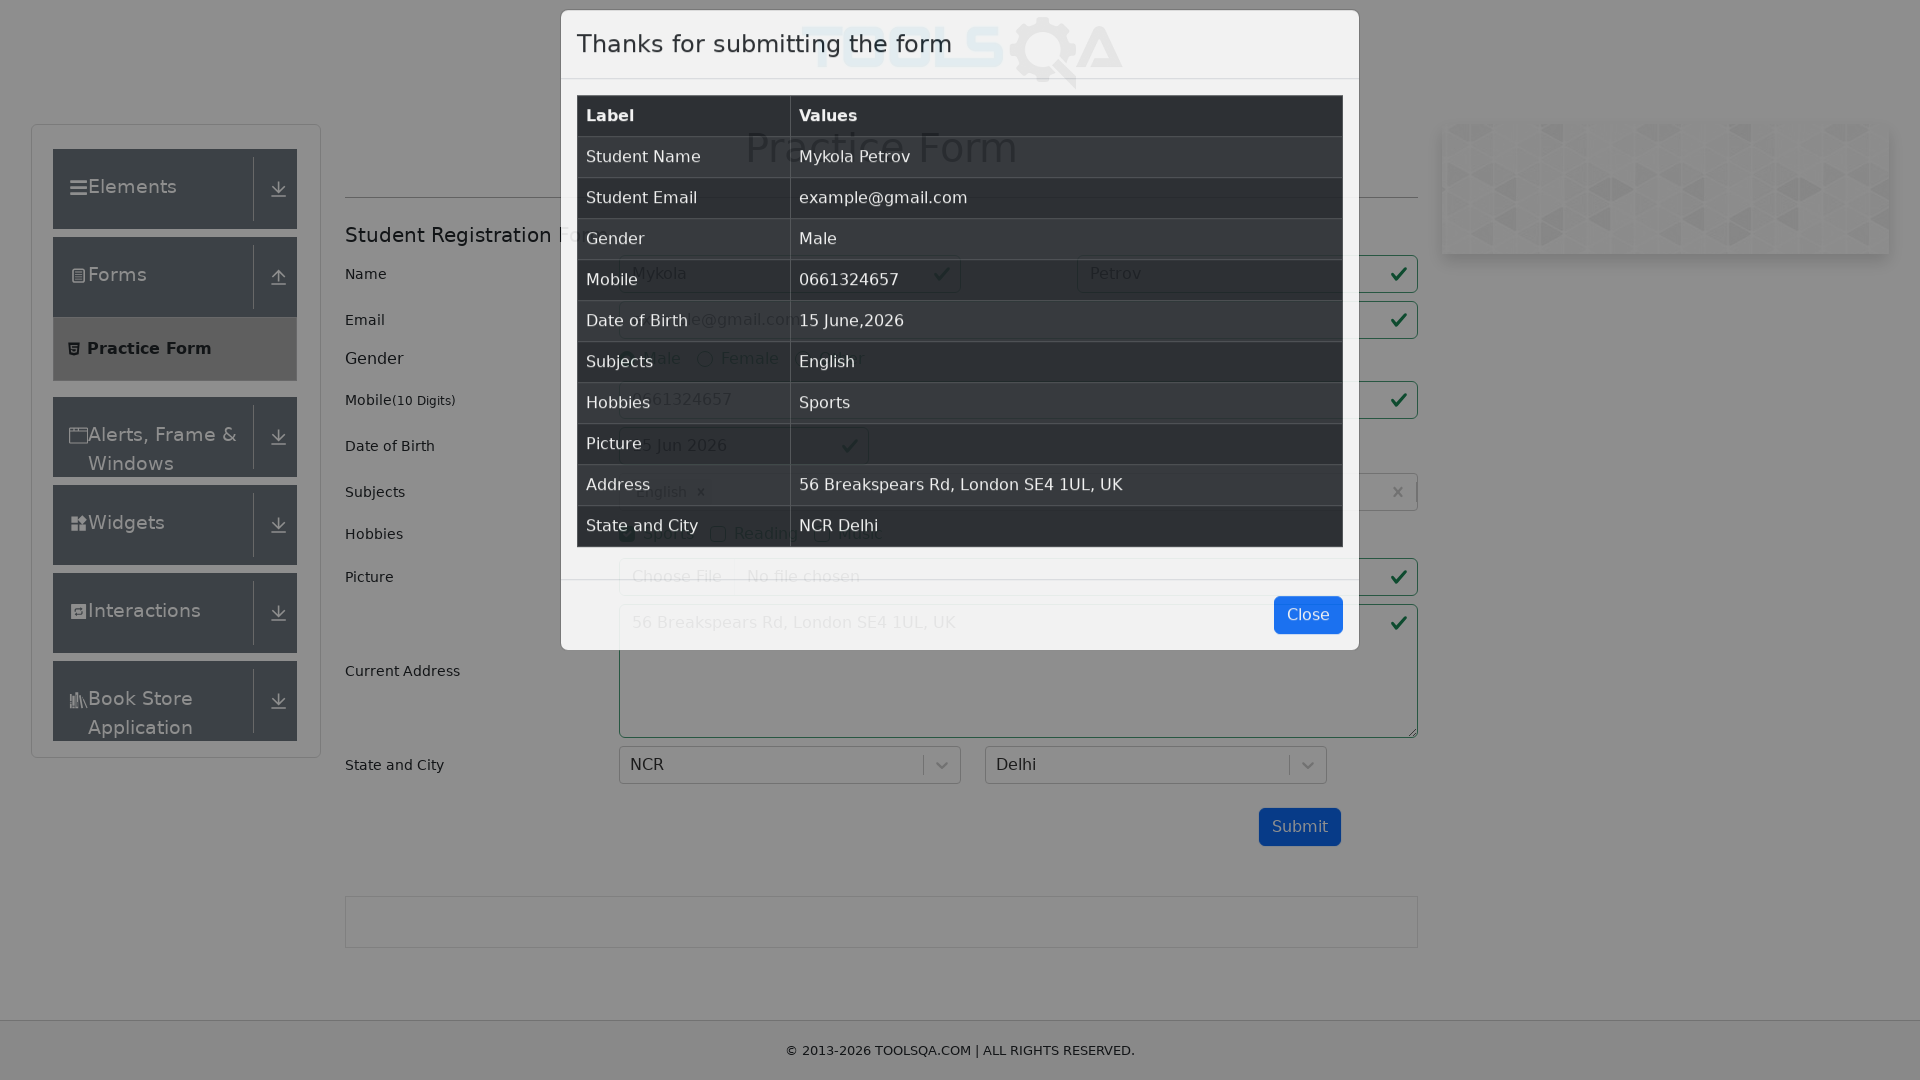

Waited for confirmation modal to appear
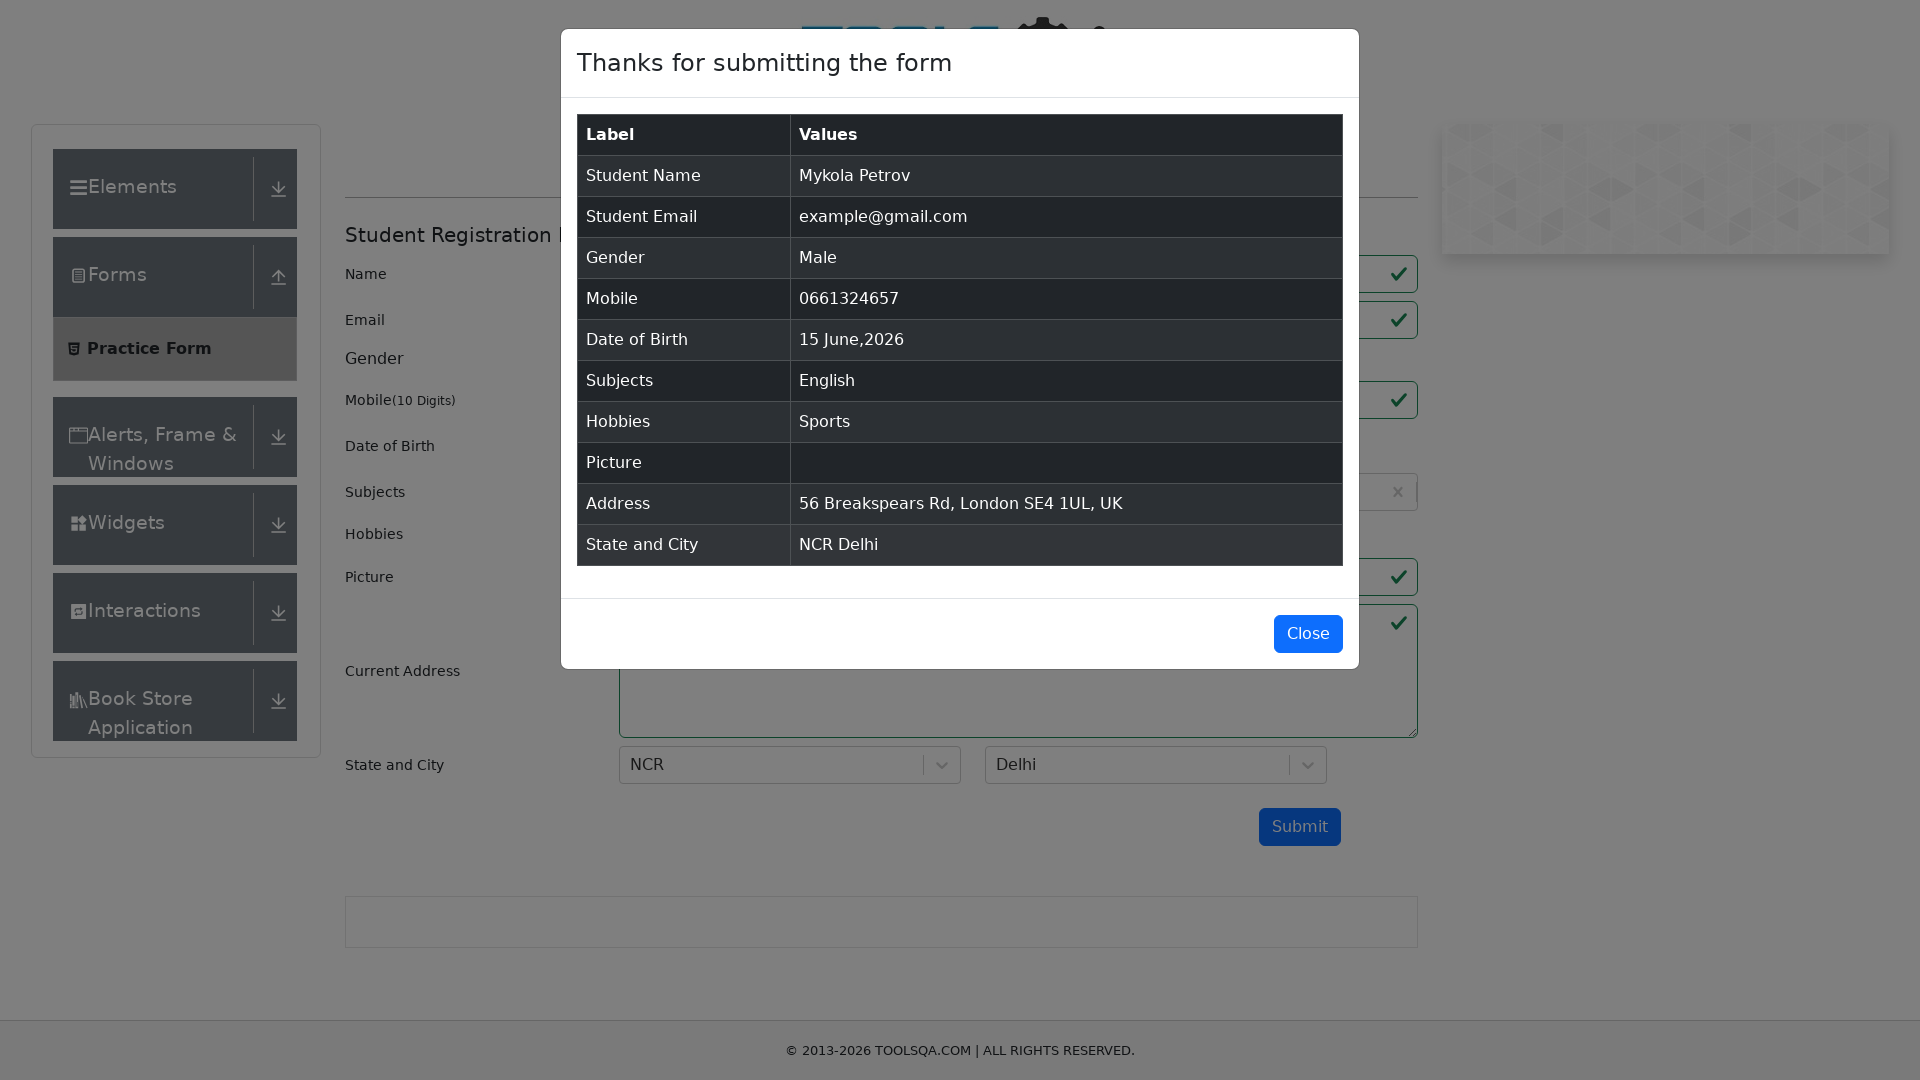

Clicked close button to dismiss confirmation modal at (1308, 634) on #closeLargeModal
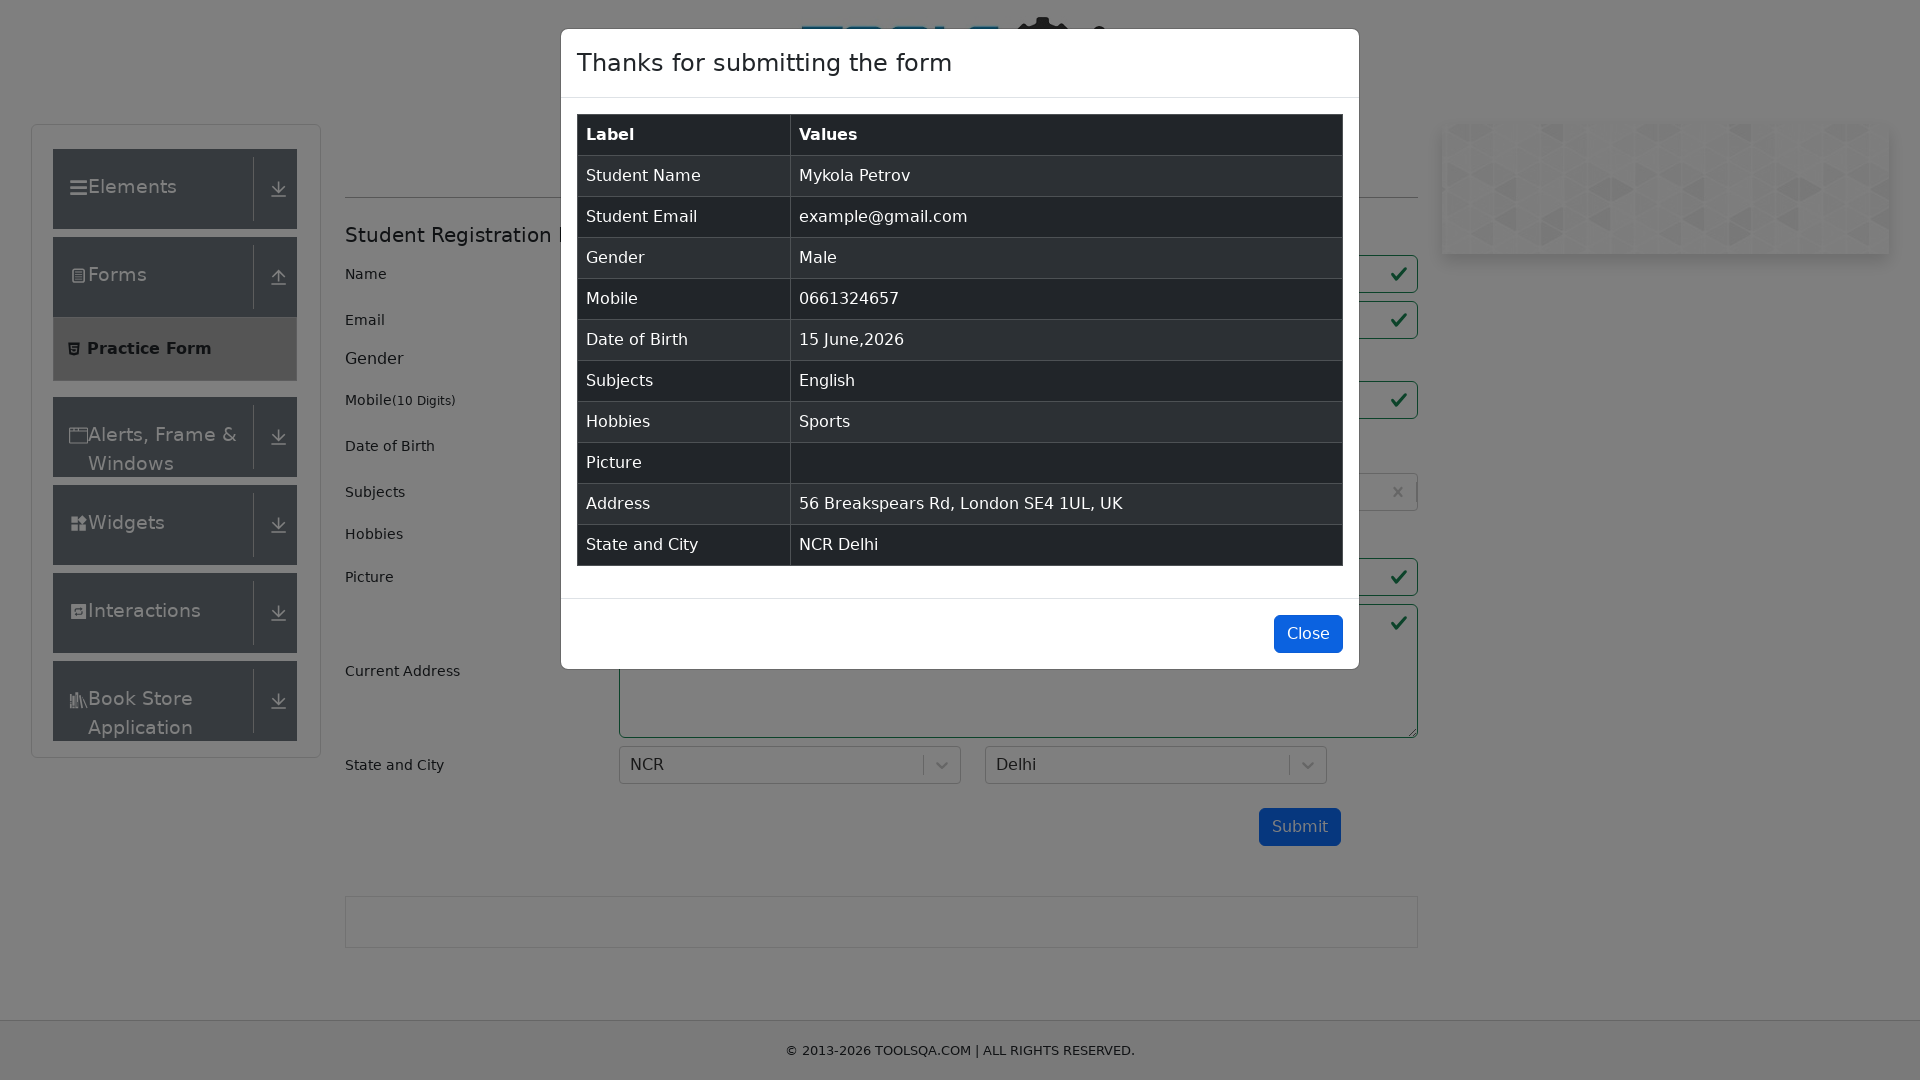

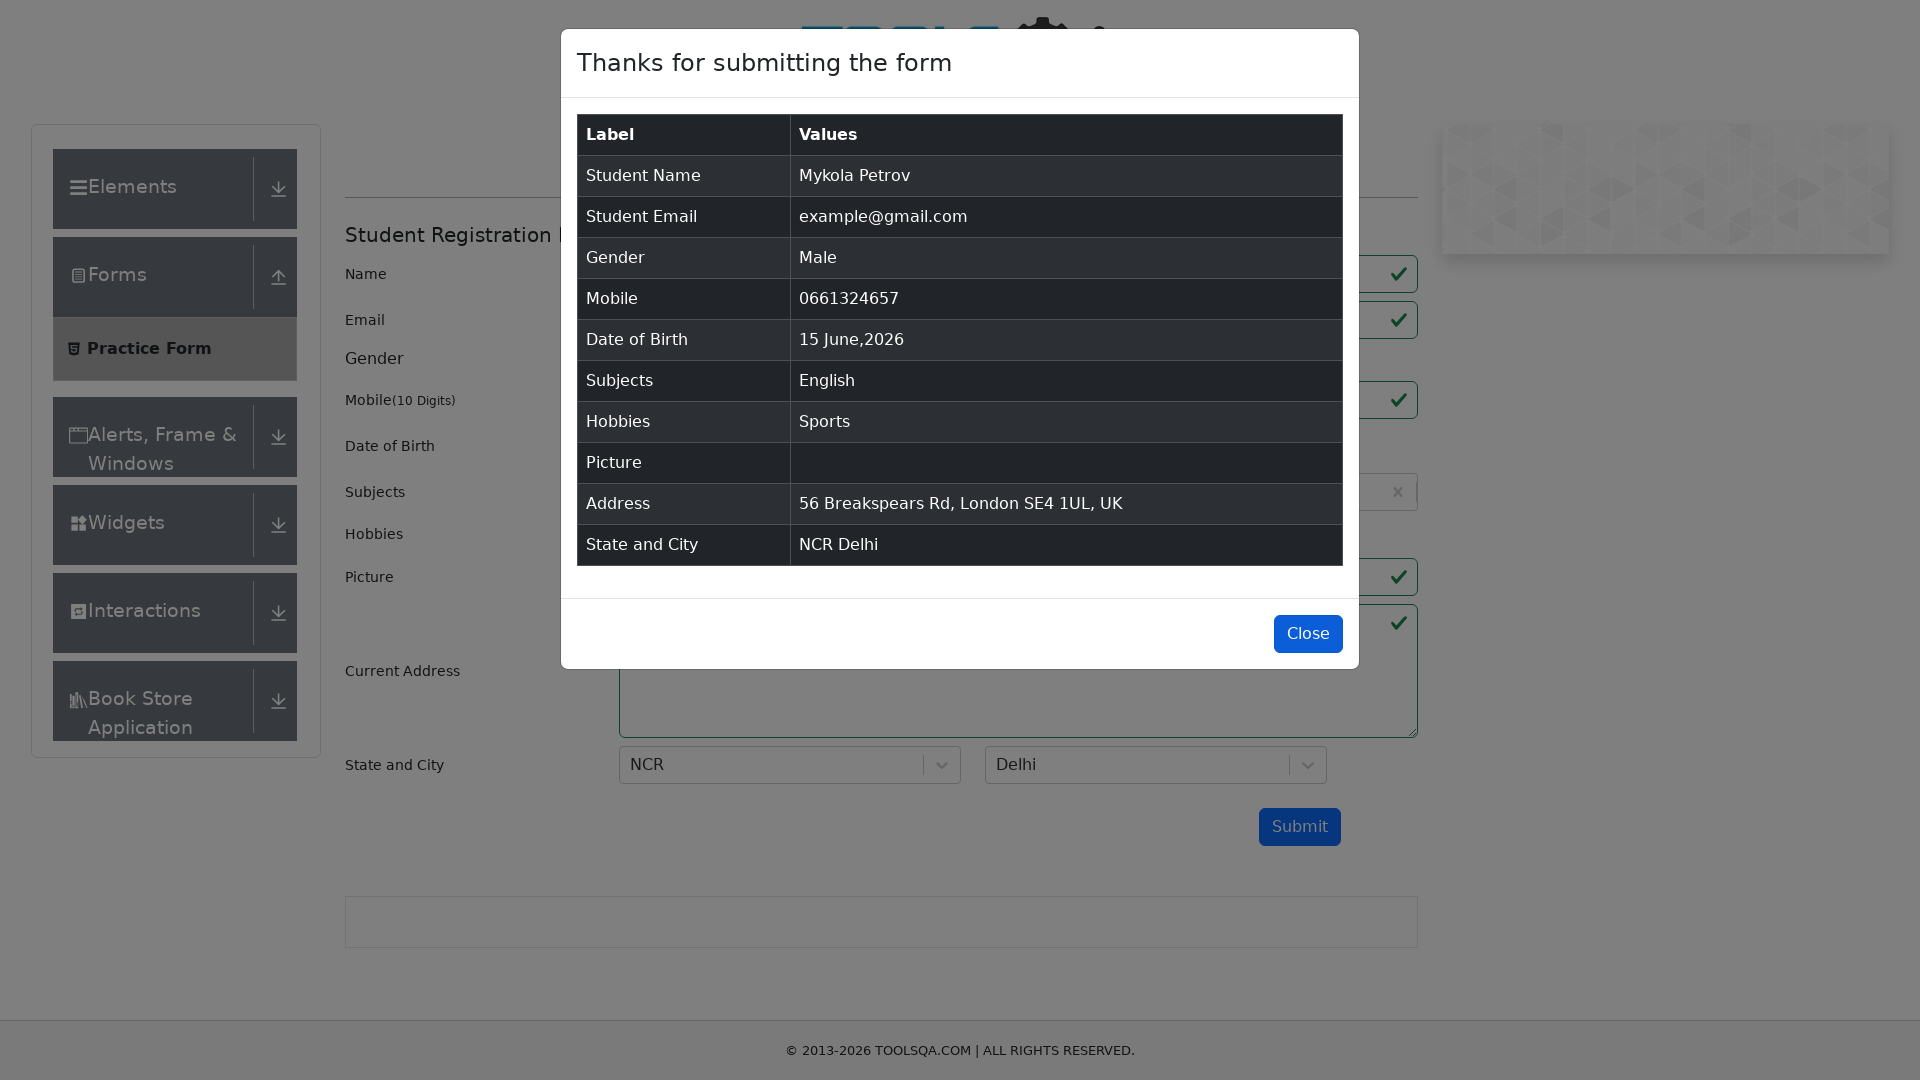